Automates playing the 2048 game by sending random arrow key presses (up, down, left, right) and clicking the retry button when the game ends.

Starting URL: https://play2048.co/

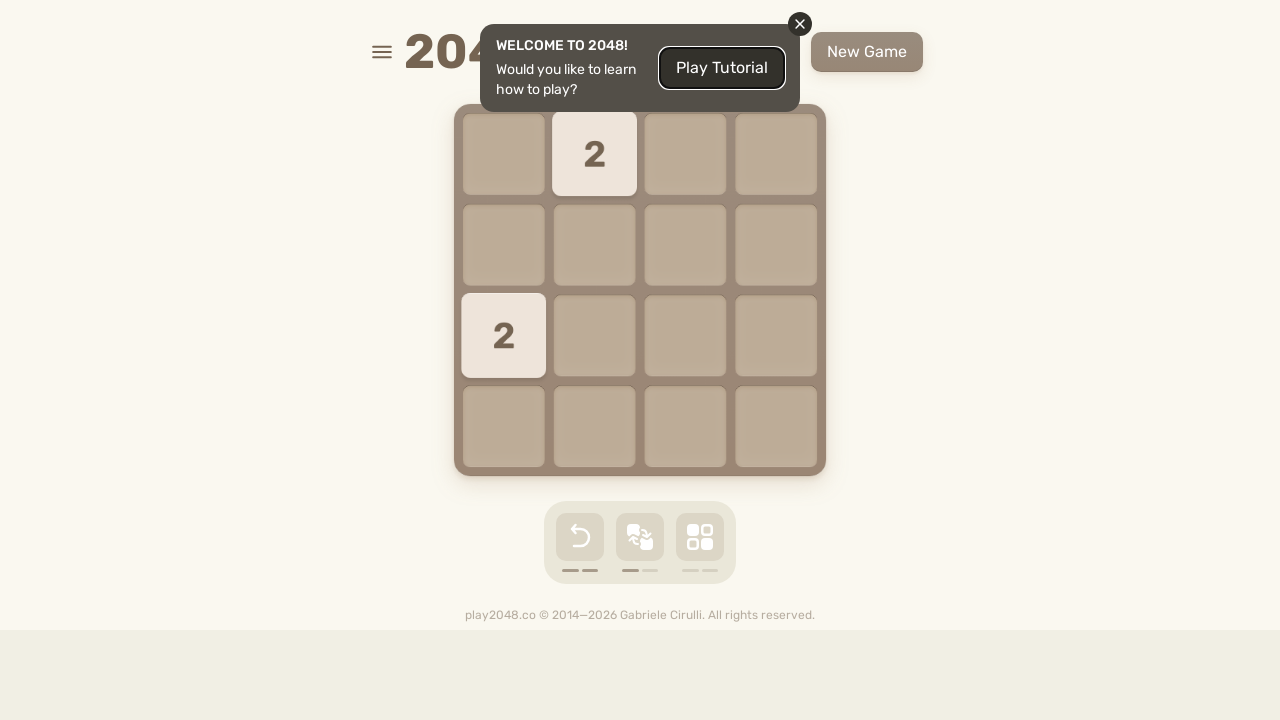

Navigated to 2048 game at https://play2048.co/
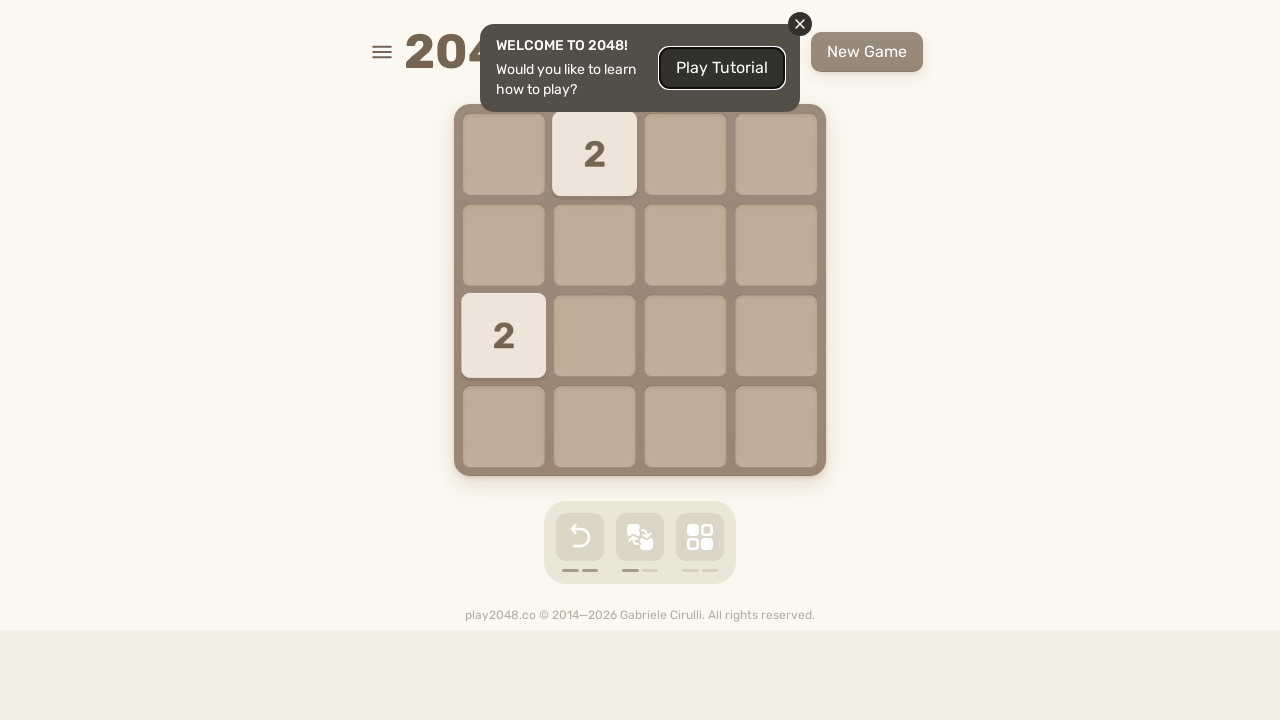

Pressed ArrowRight key
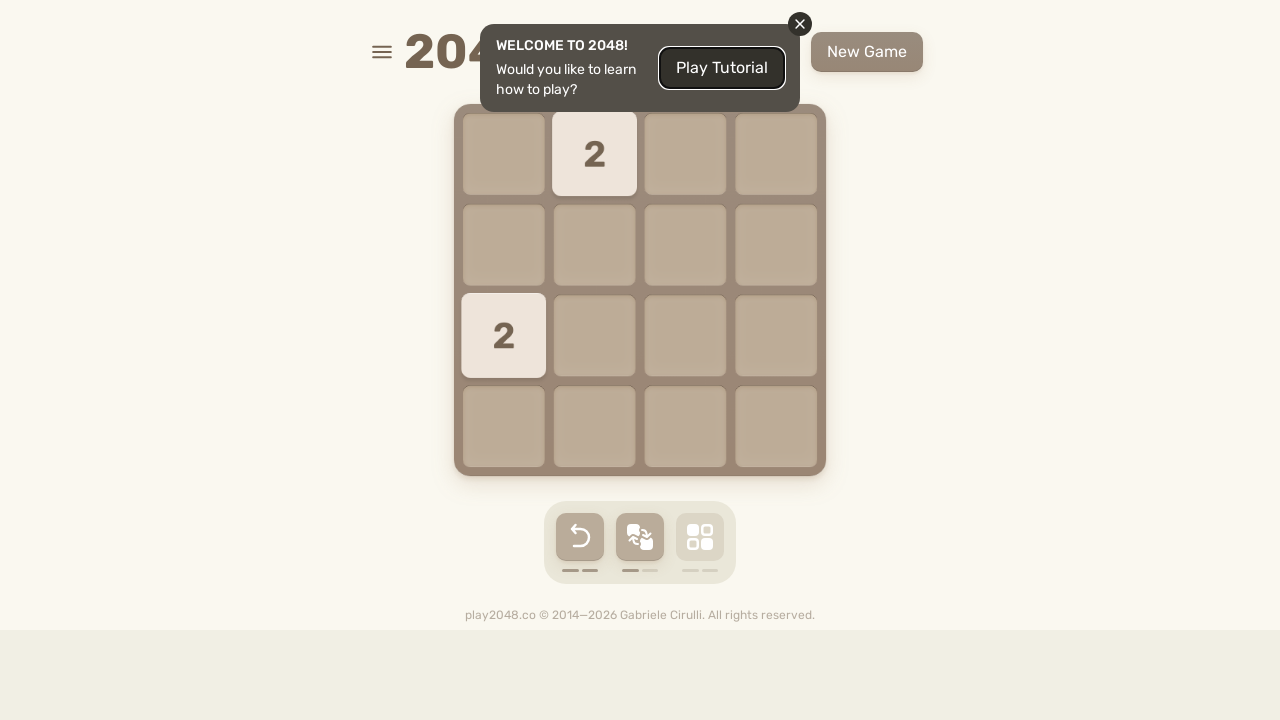

Waited 500ms between moves
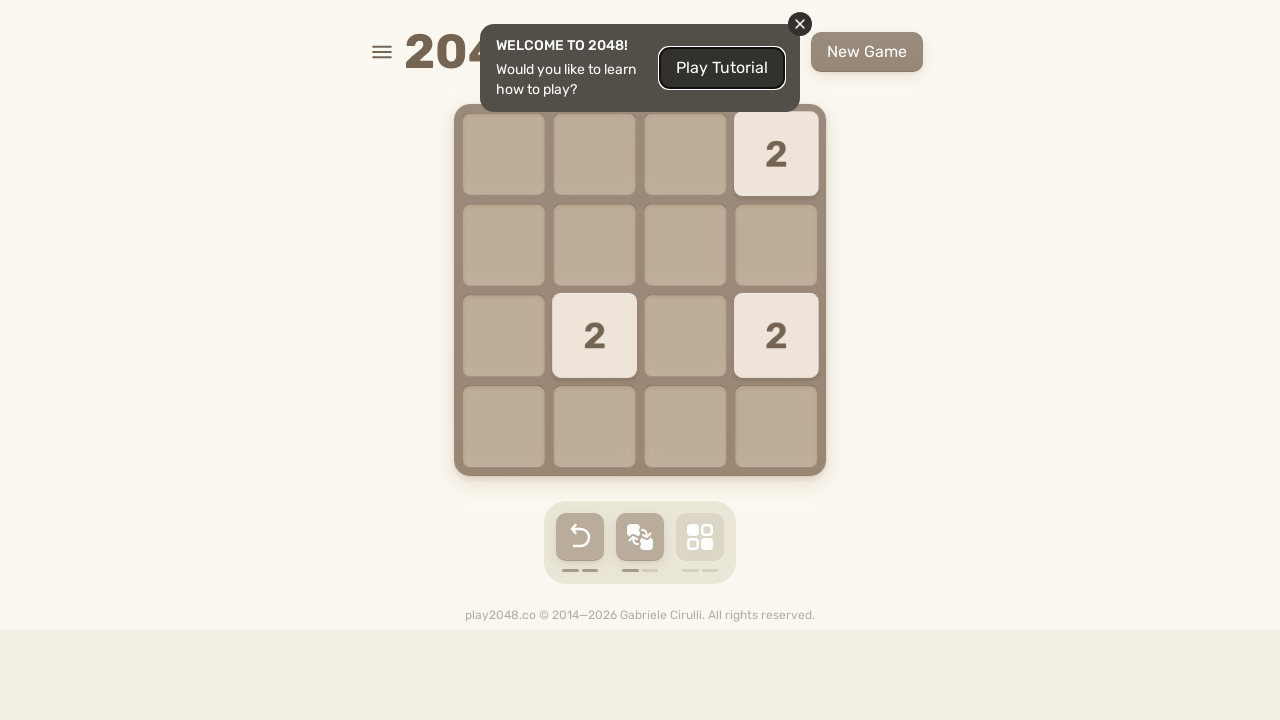

Pressed ArrowUp key
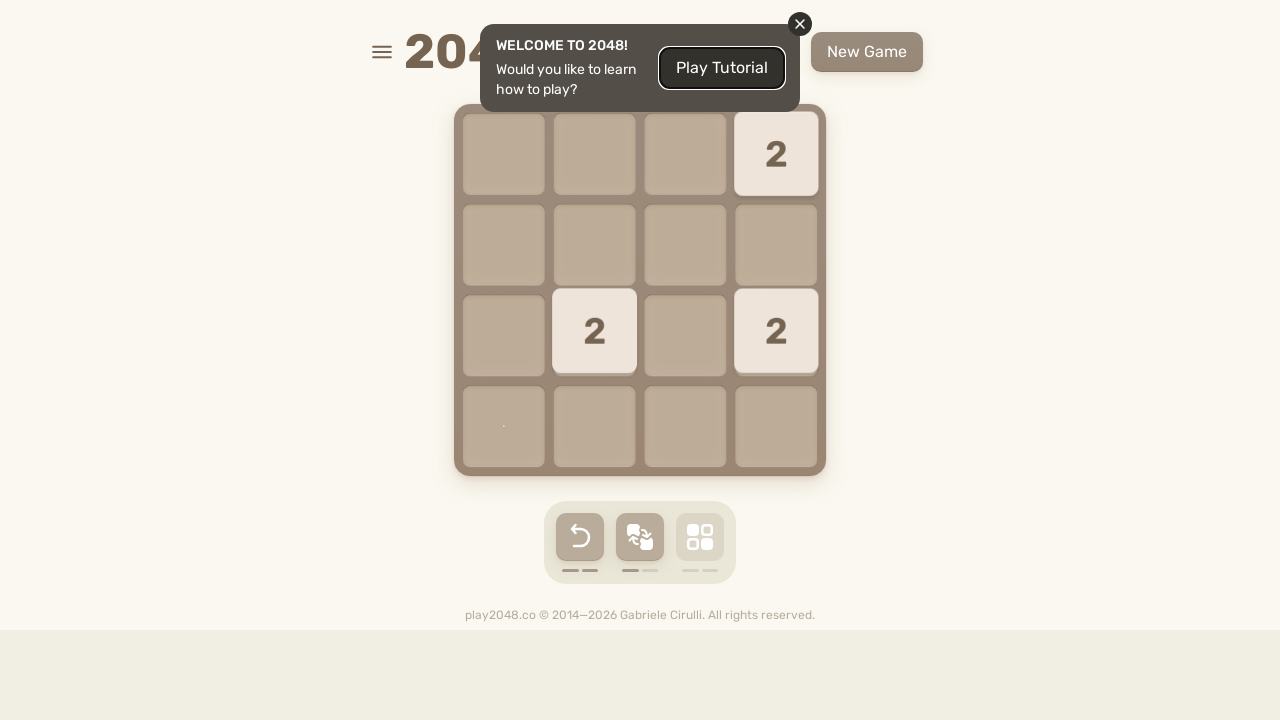

Waited 500ms between moves
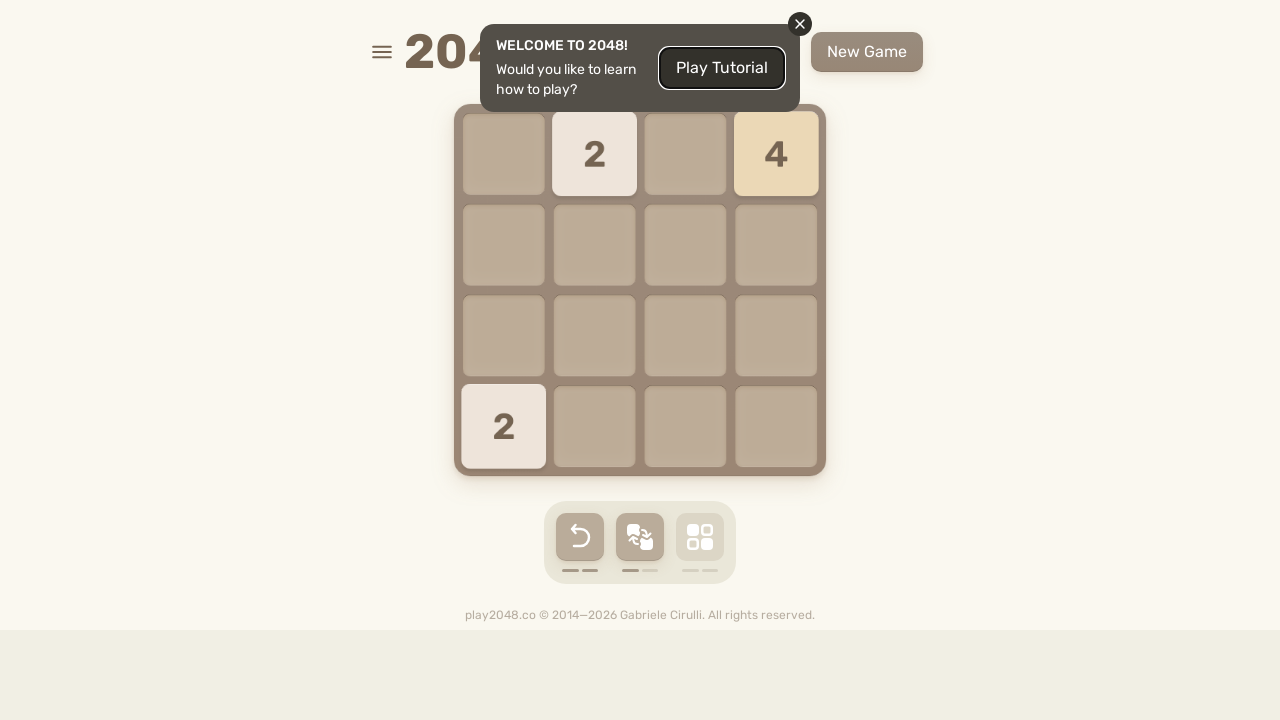

Pressed ArrowDown key
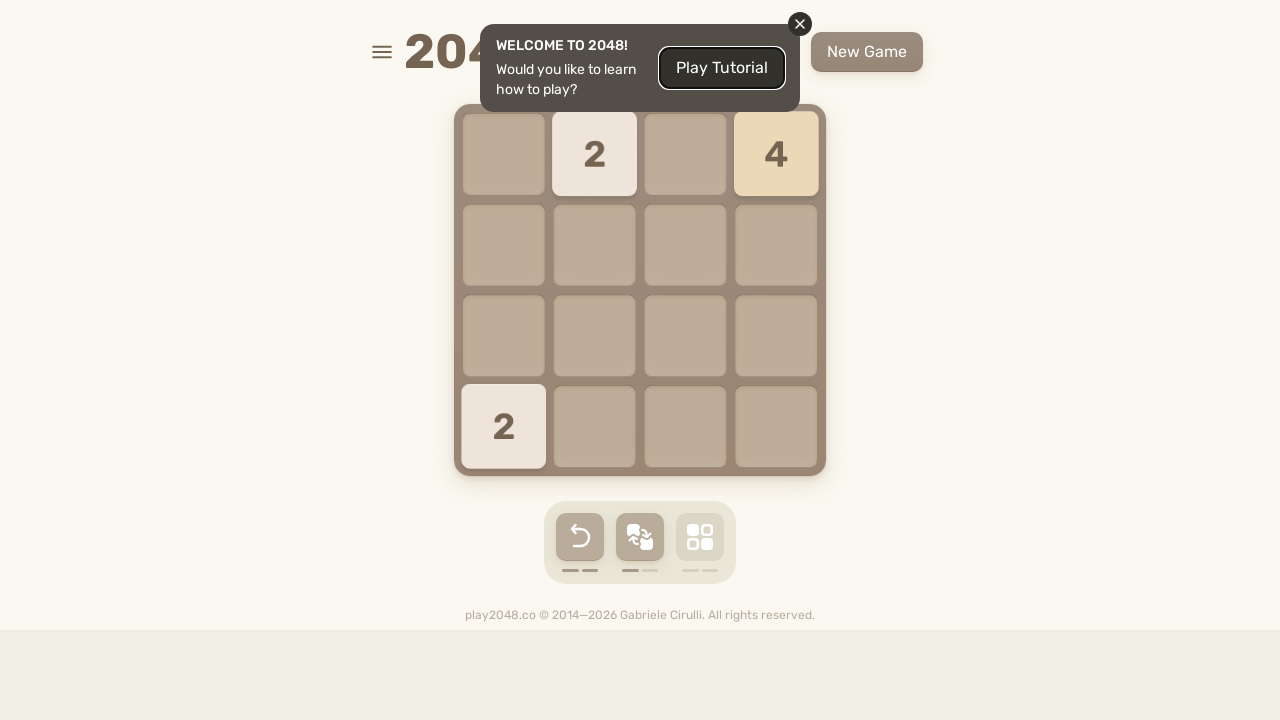

Waited 500ms between moves
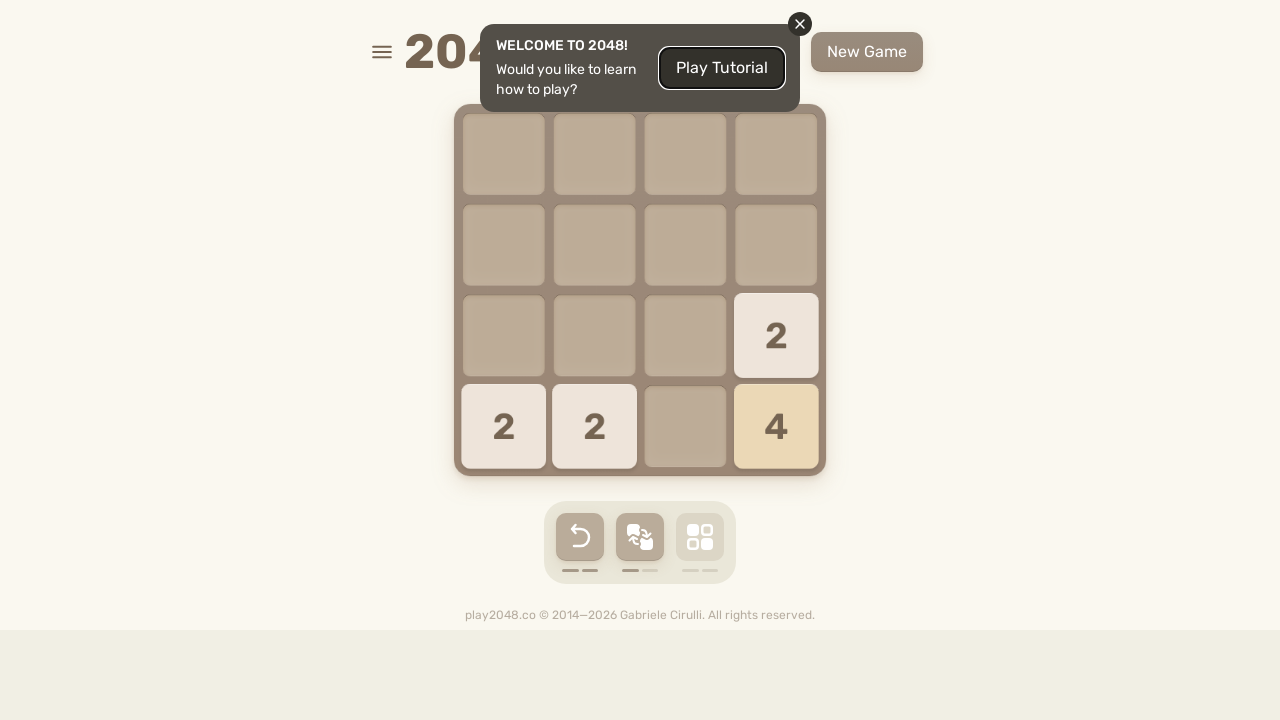

Pressed ArrowLeft key
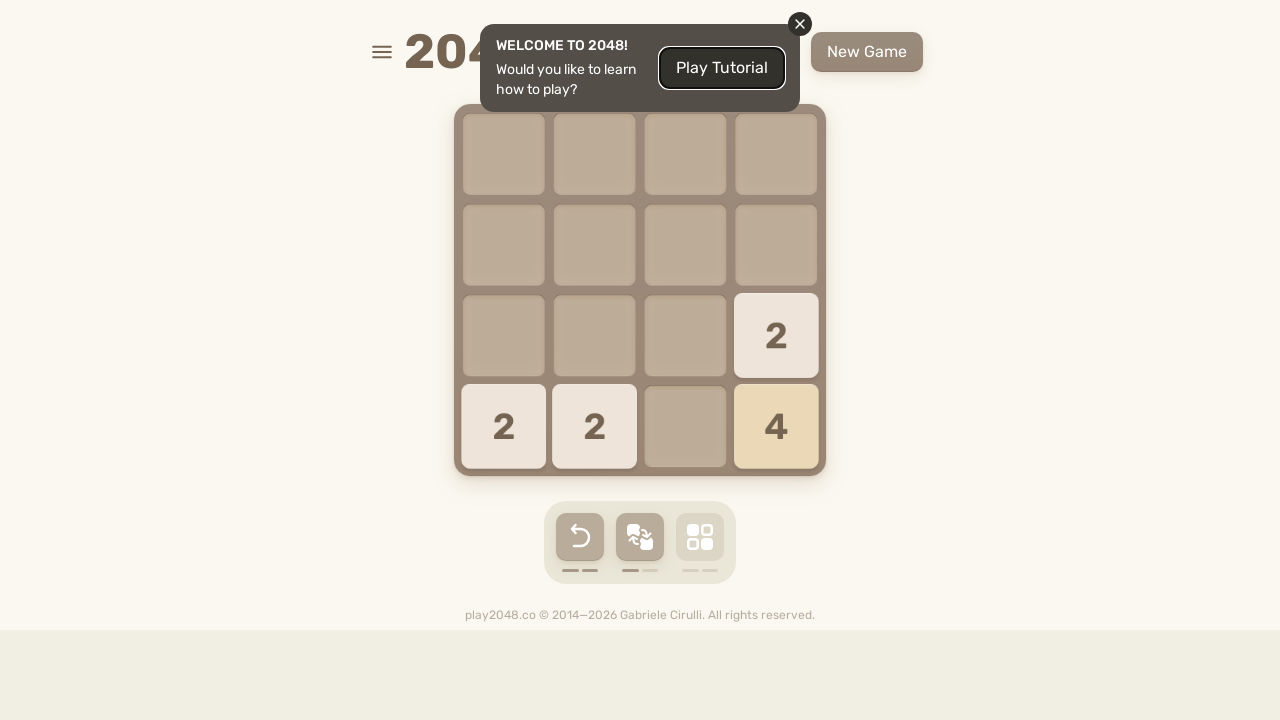

Waited 500ms between moves
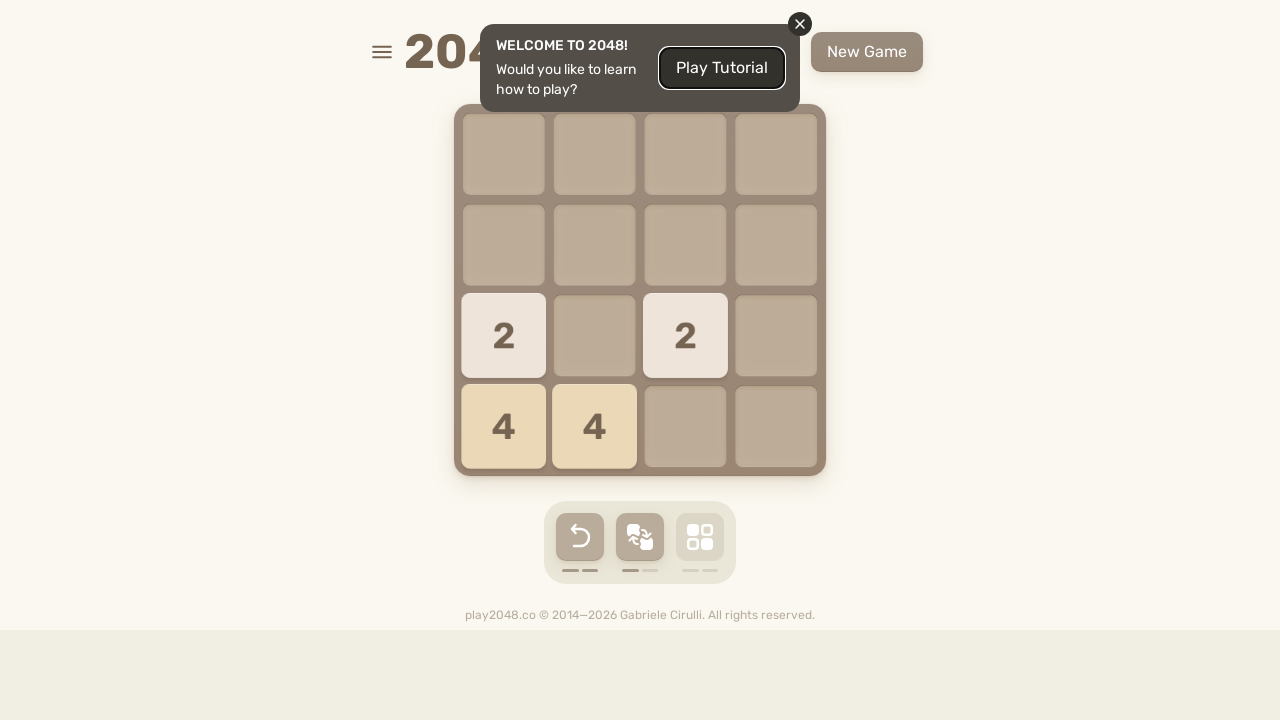

Pressed ArrowRight key
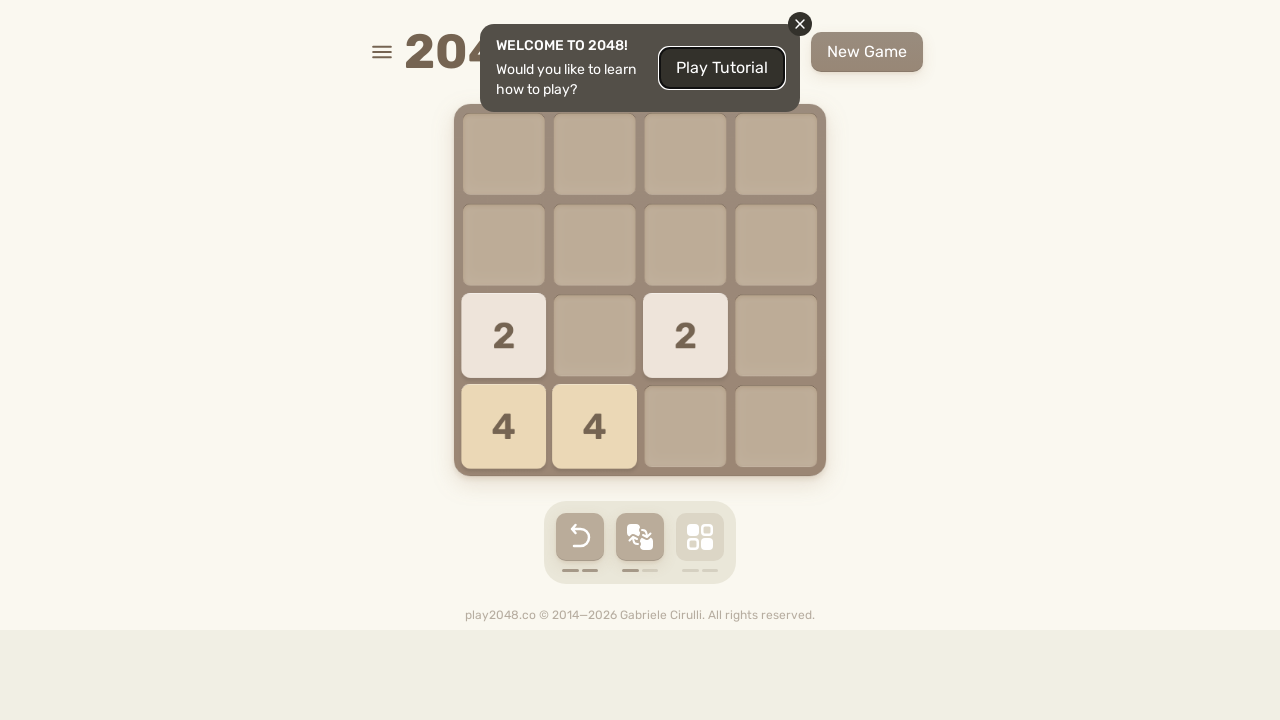

Waited 500ms between moves
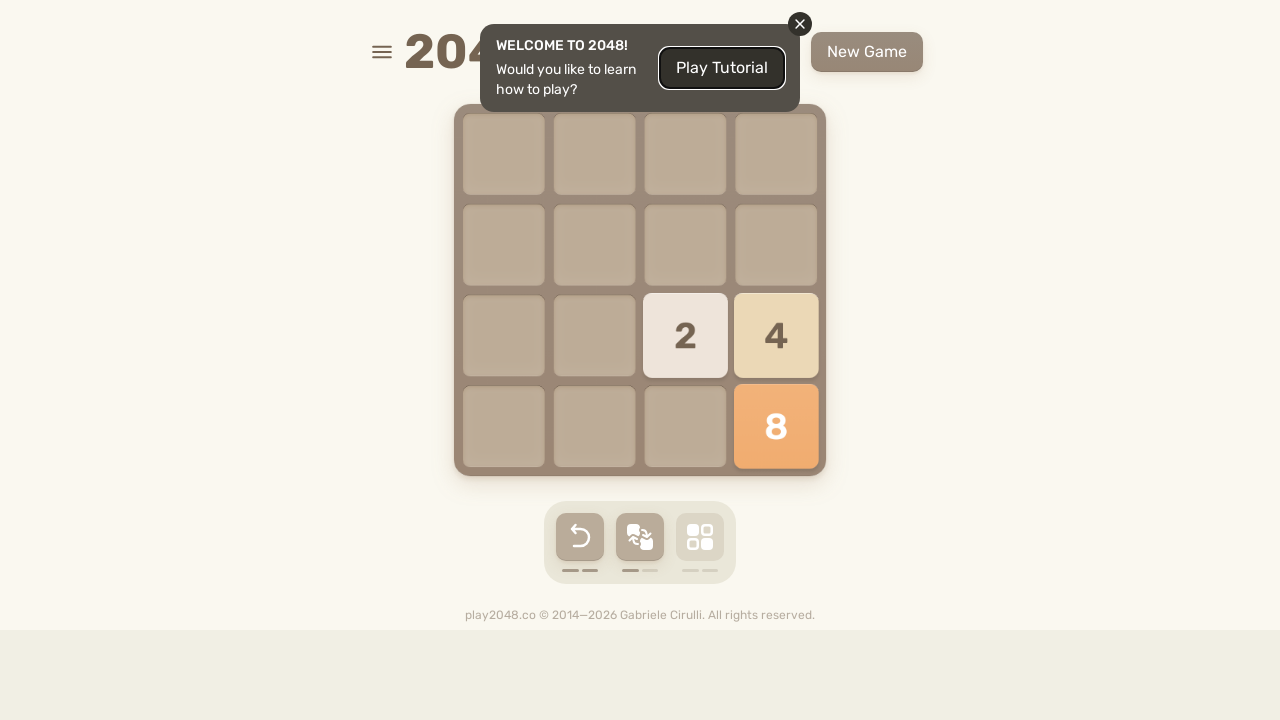

Pressed ArrowDown key
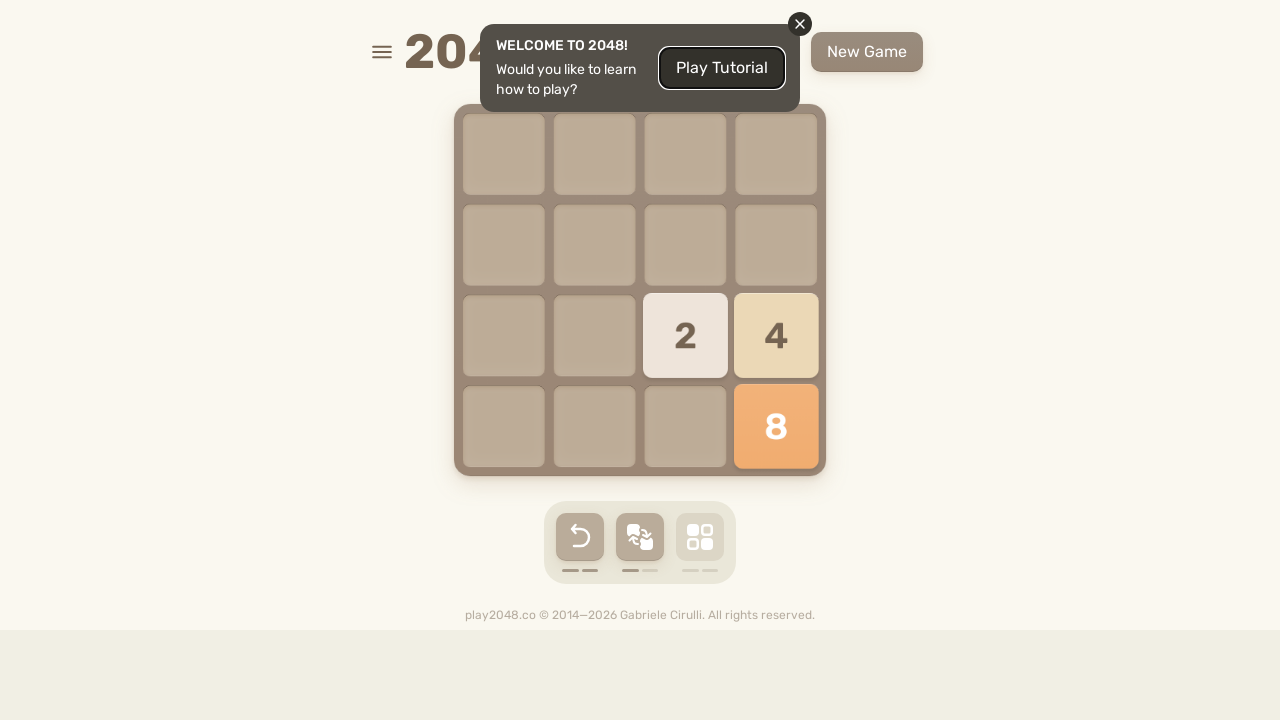

Waited 500ms between moves
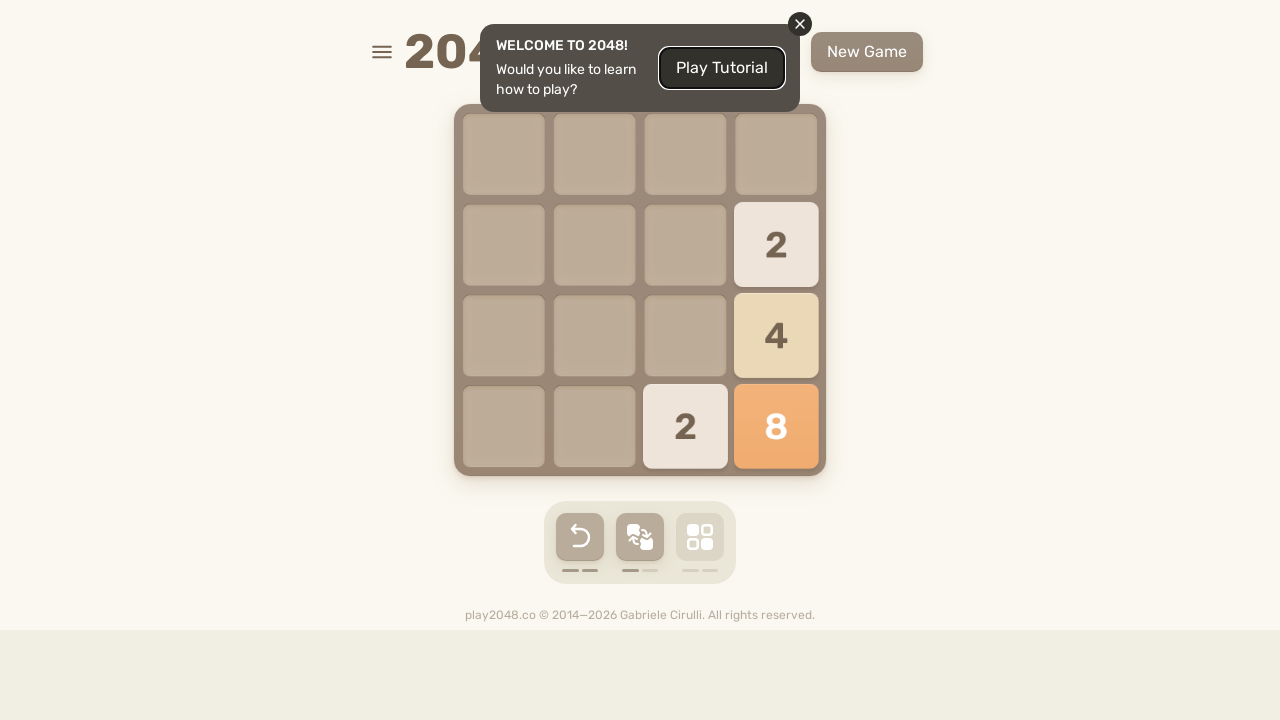

Pressed ArrowLeft key
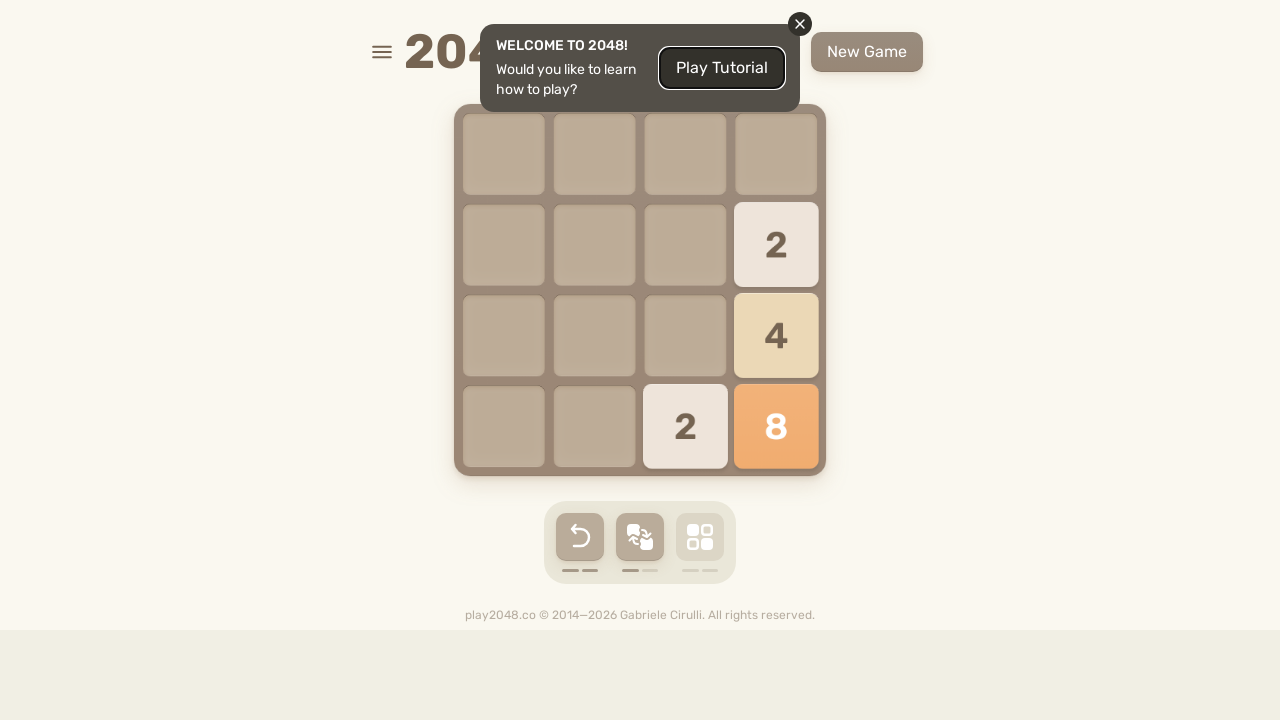

Waited 500ms between moves
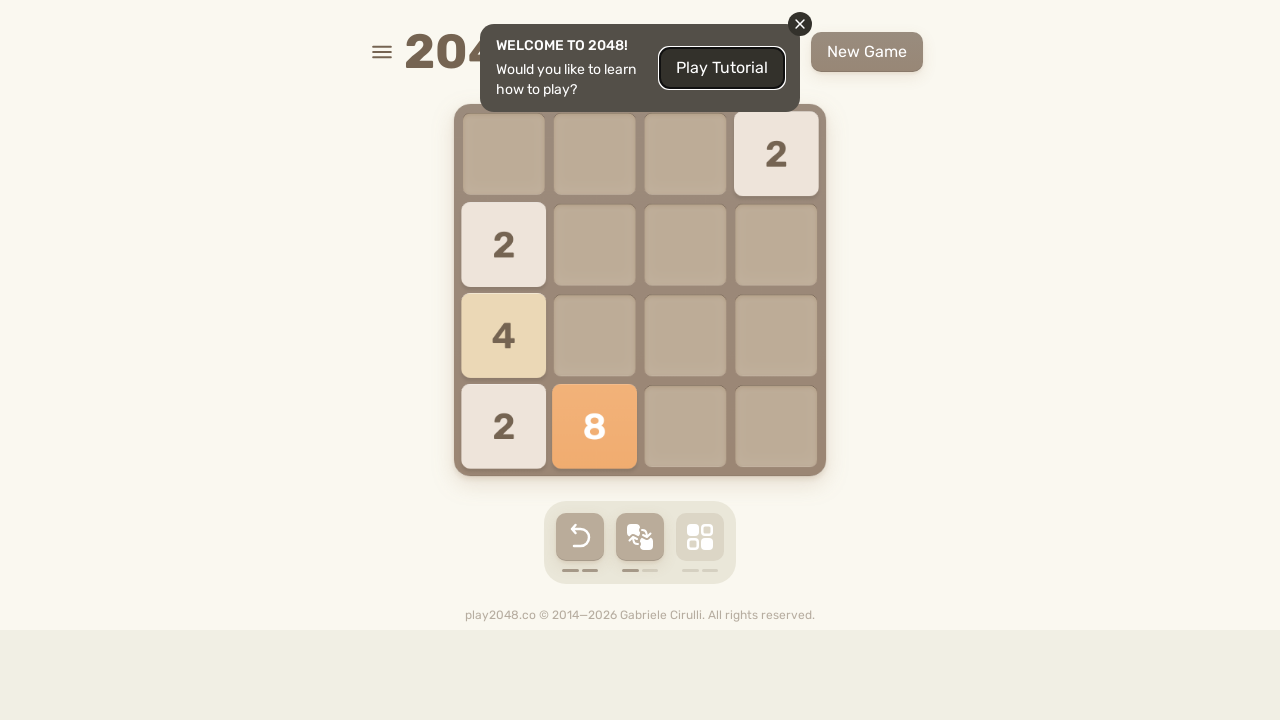

Pressed ArrowRight key
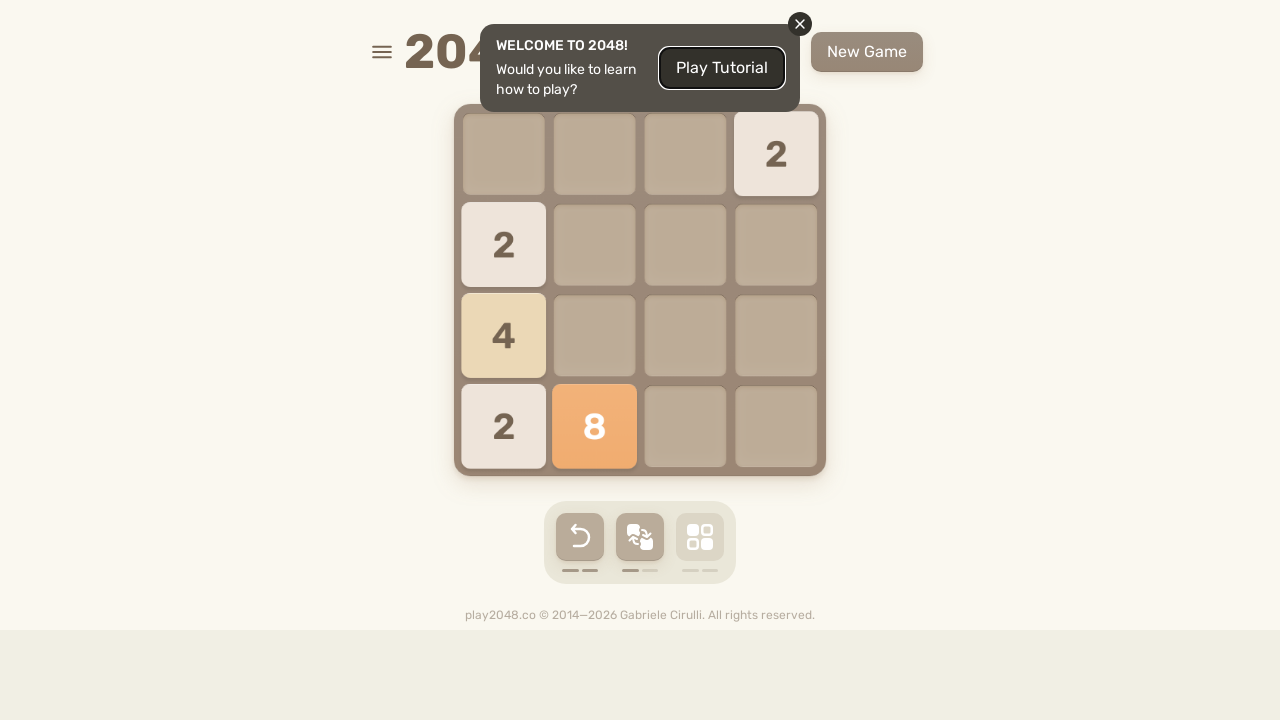

Waited 500ms between moves
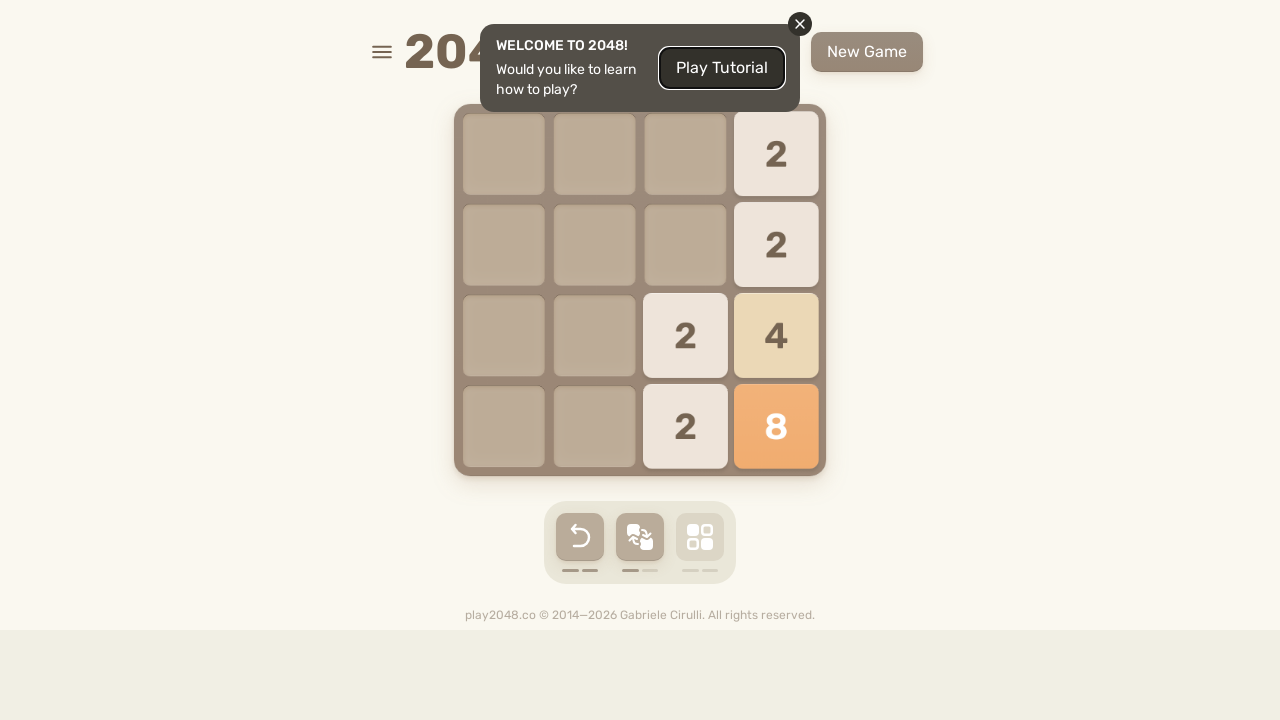

Pressed ArrowLeft key
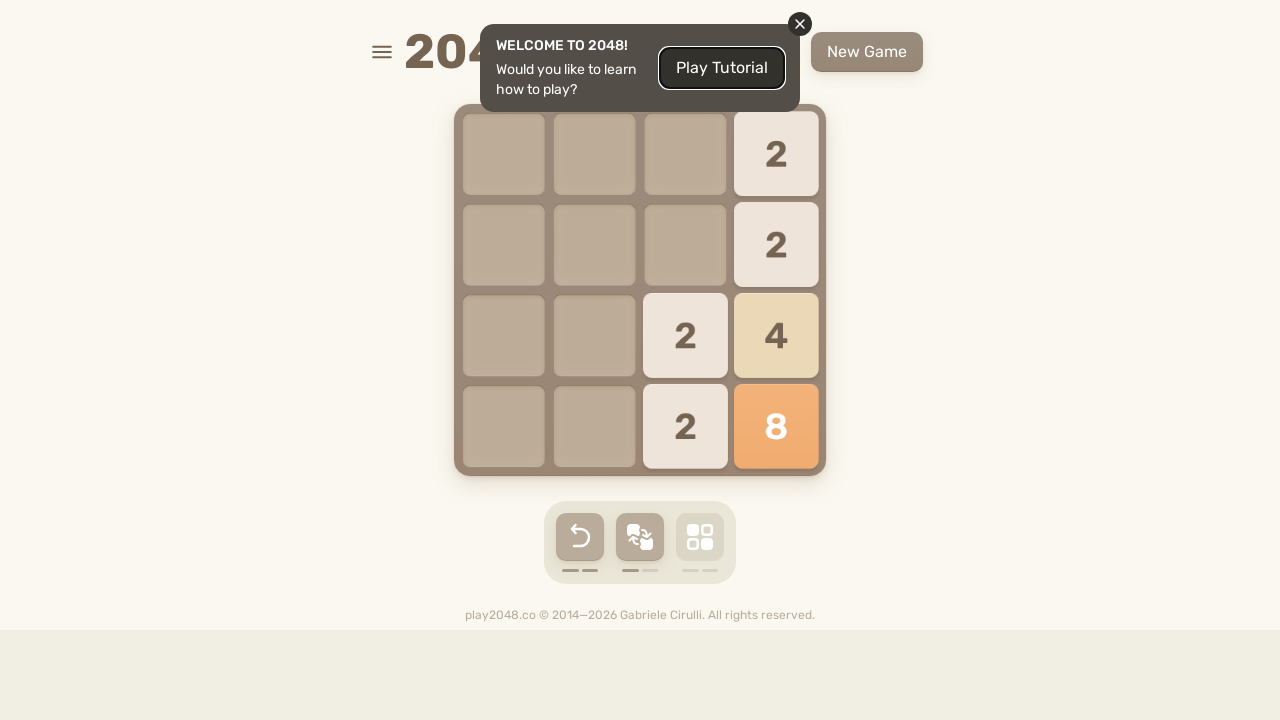

Waited 500ms between moves
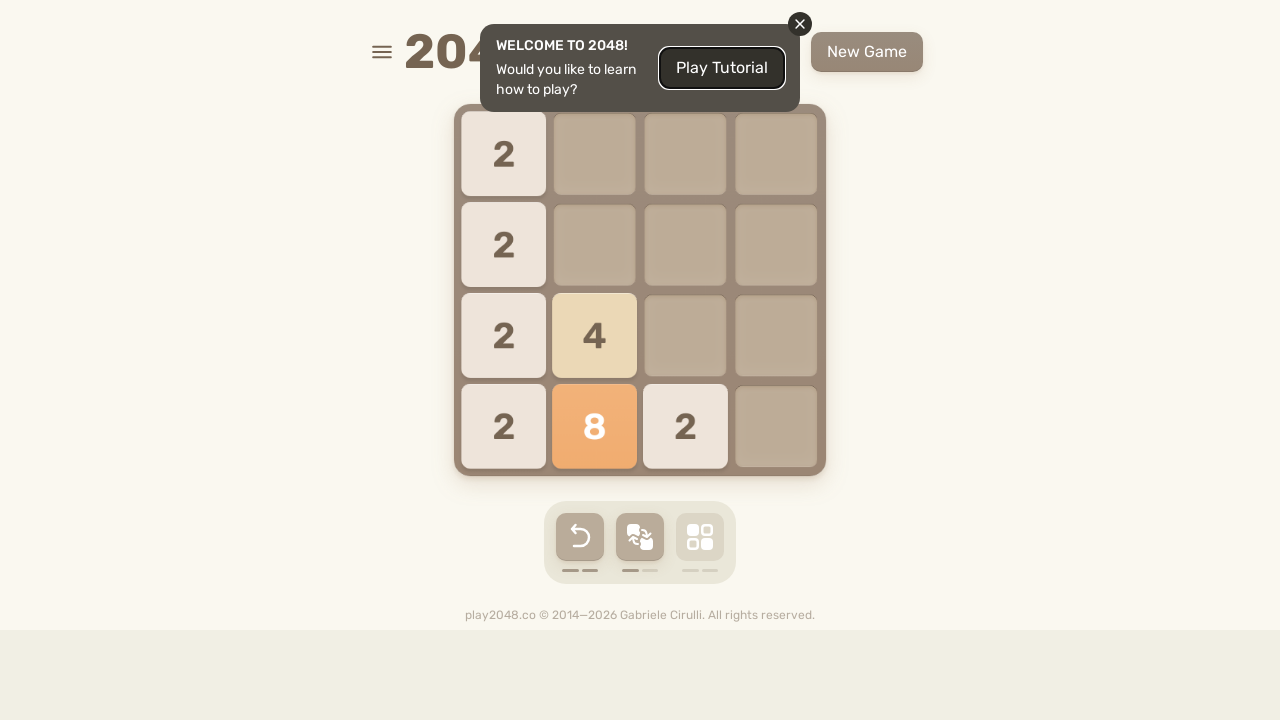

Pressed ArrowLeft key
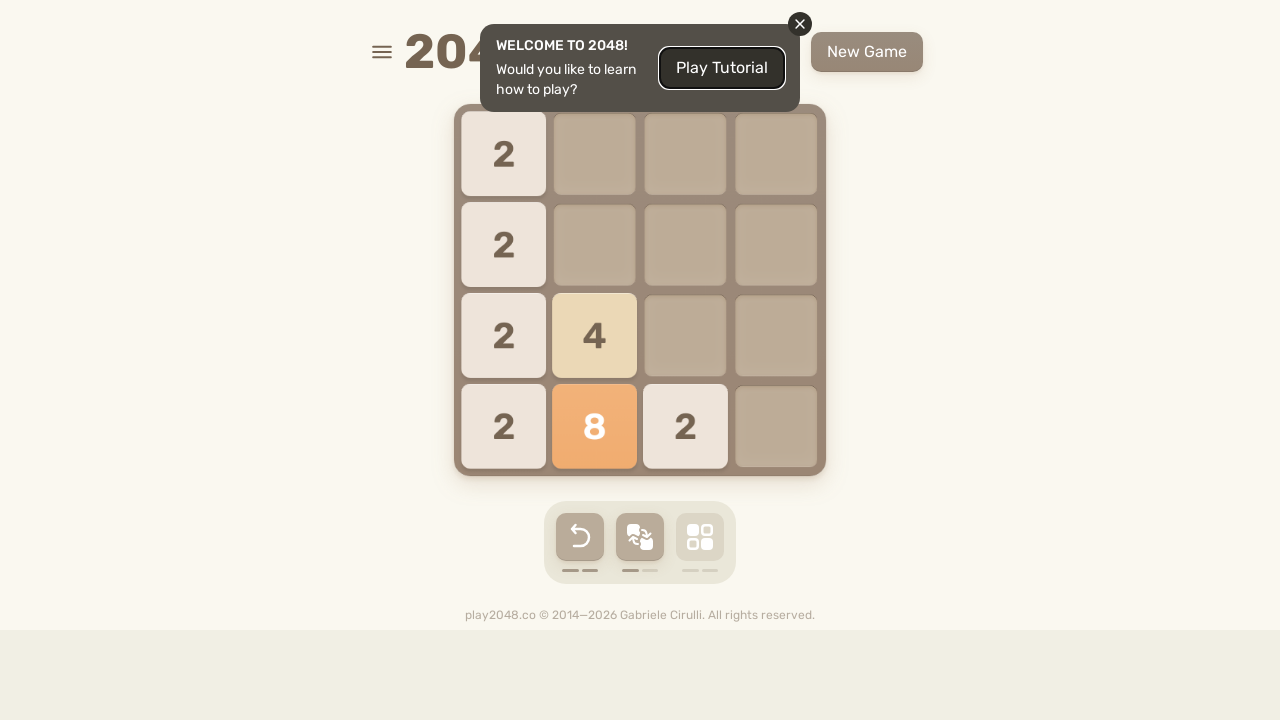

Waited 500ms between moves
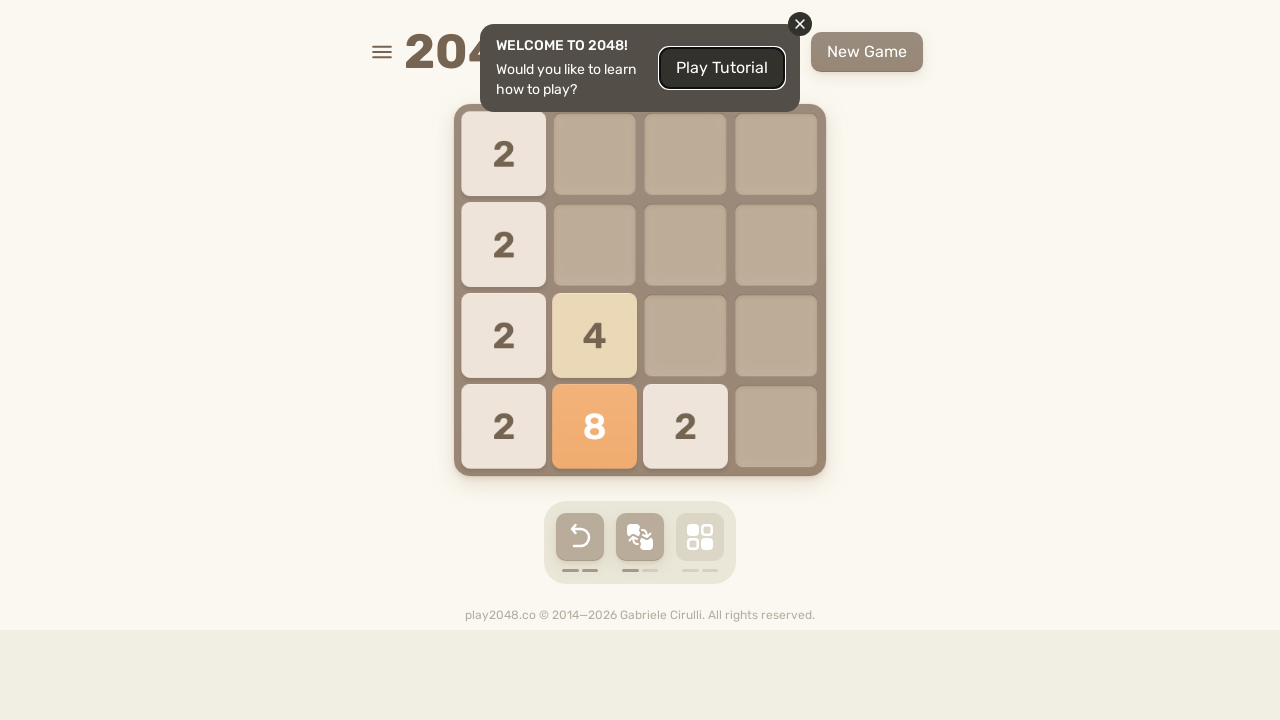

Pressed ArrowRight key
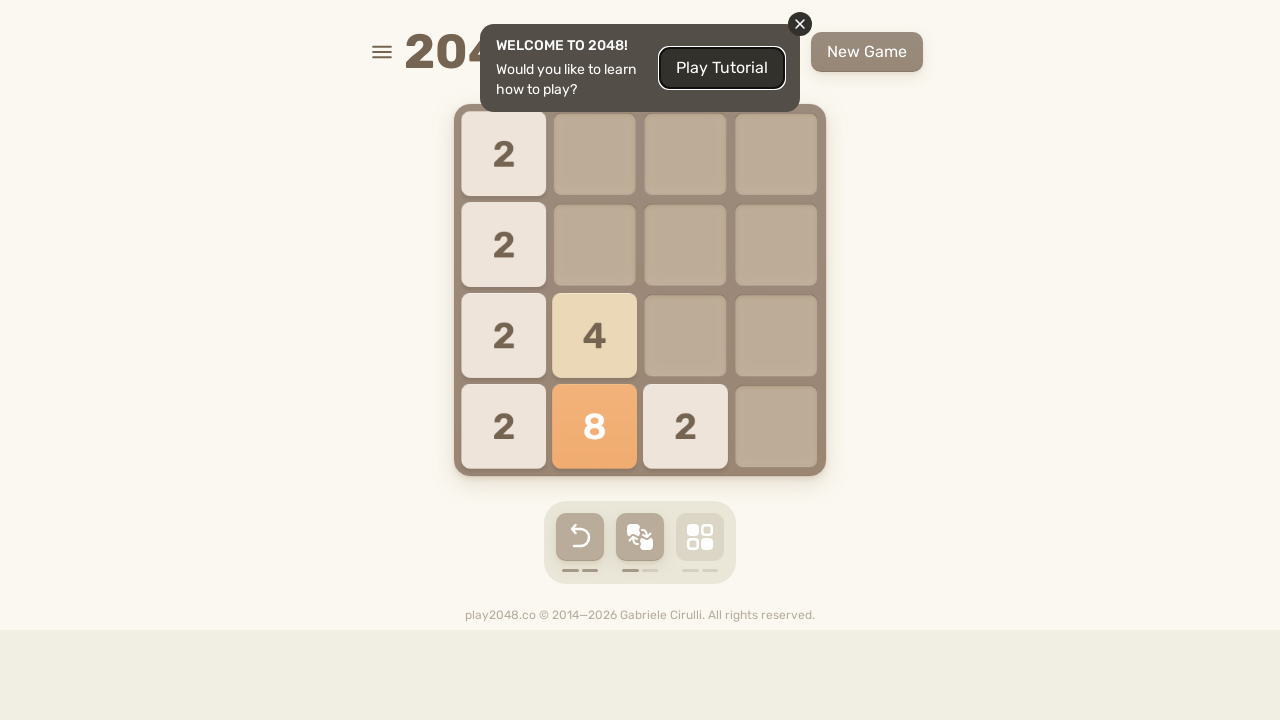

Waited 500ms between moves
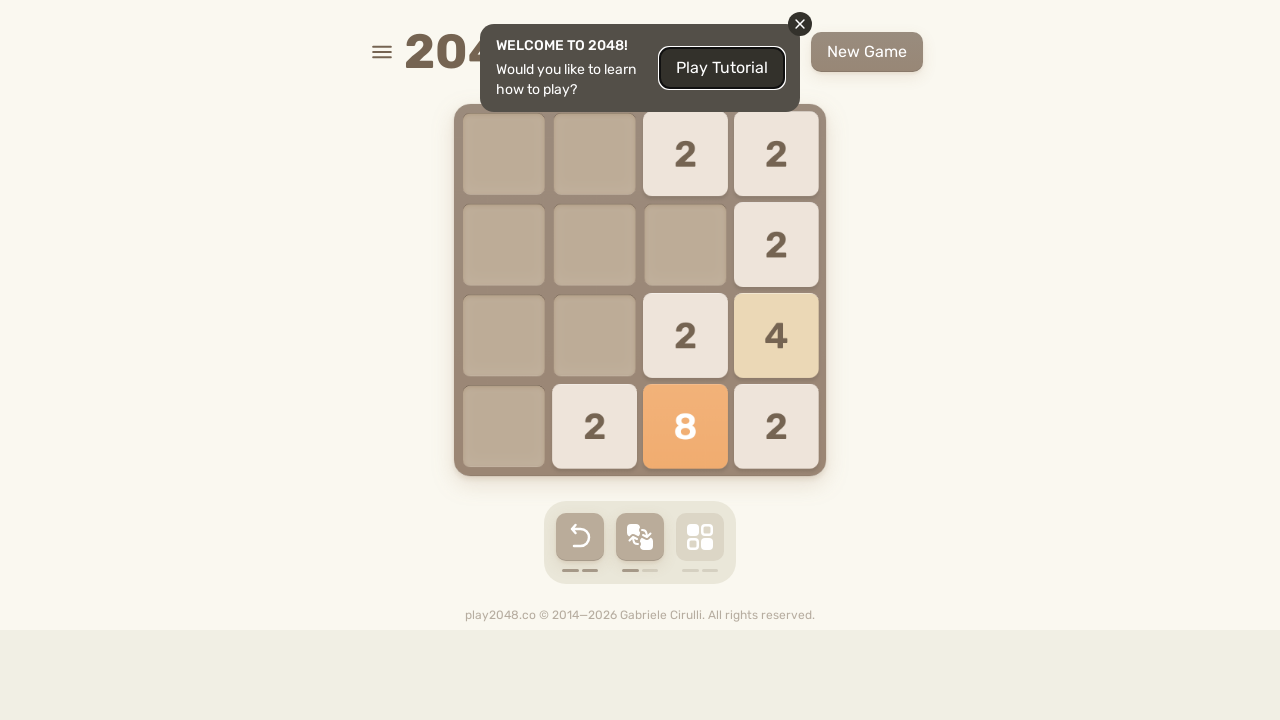

Pressed ArrowDown key
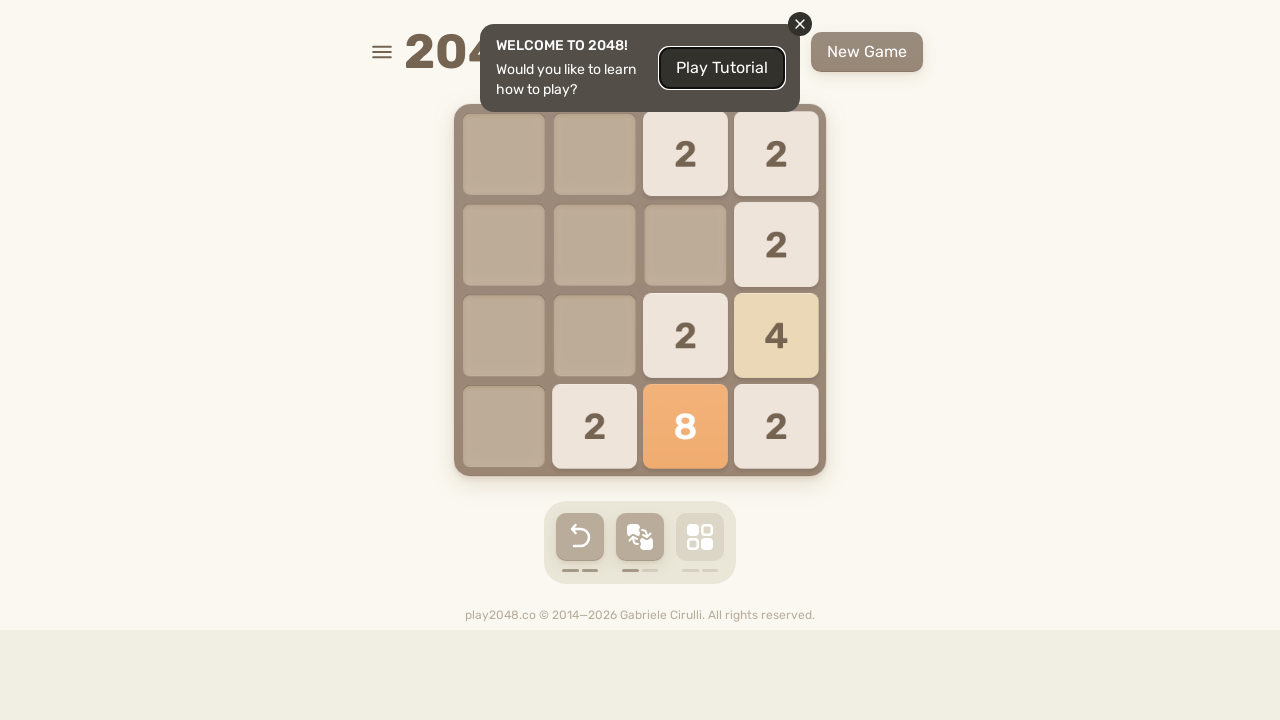

Waited 500ms between moves
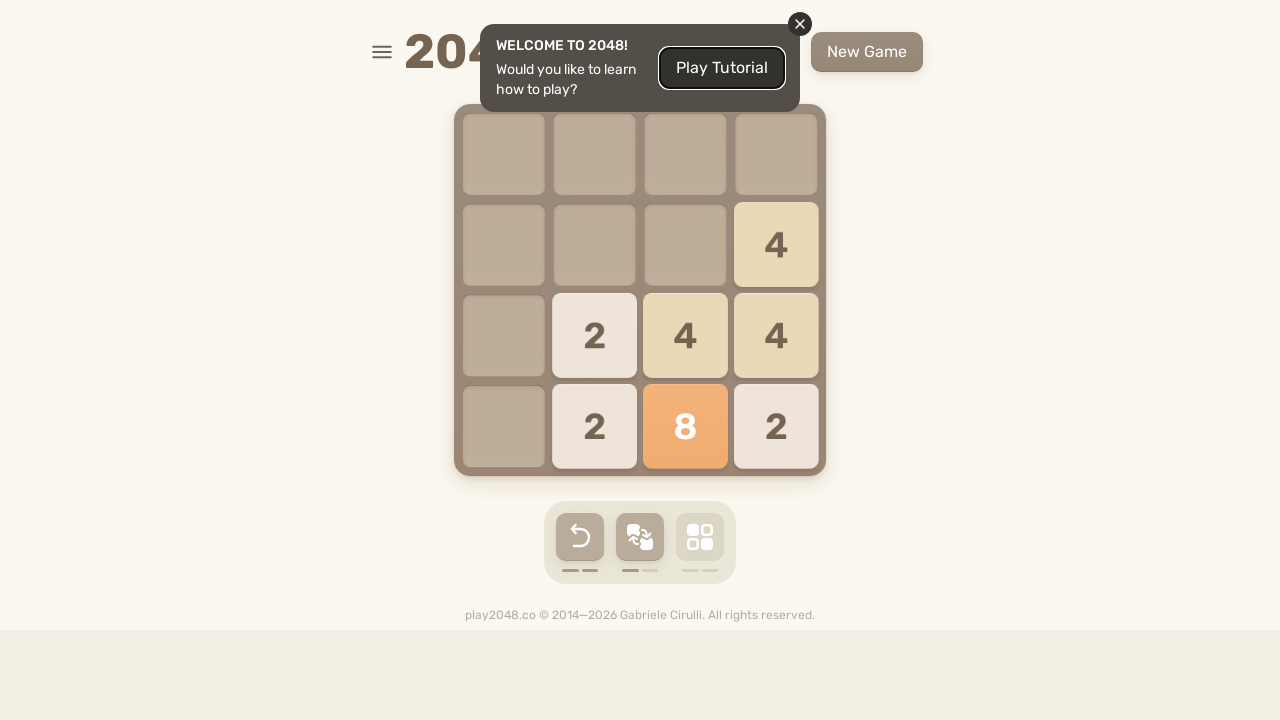

Pressed ArrowRight key
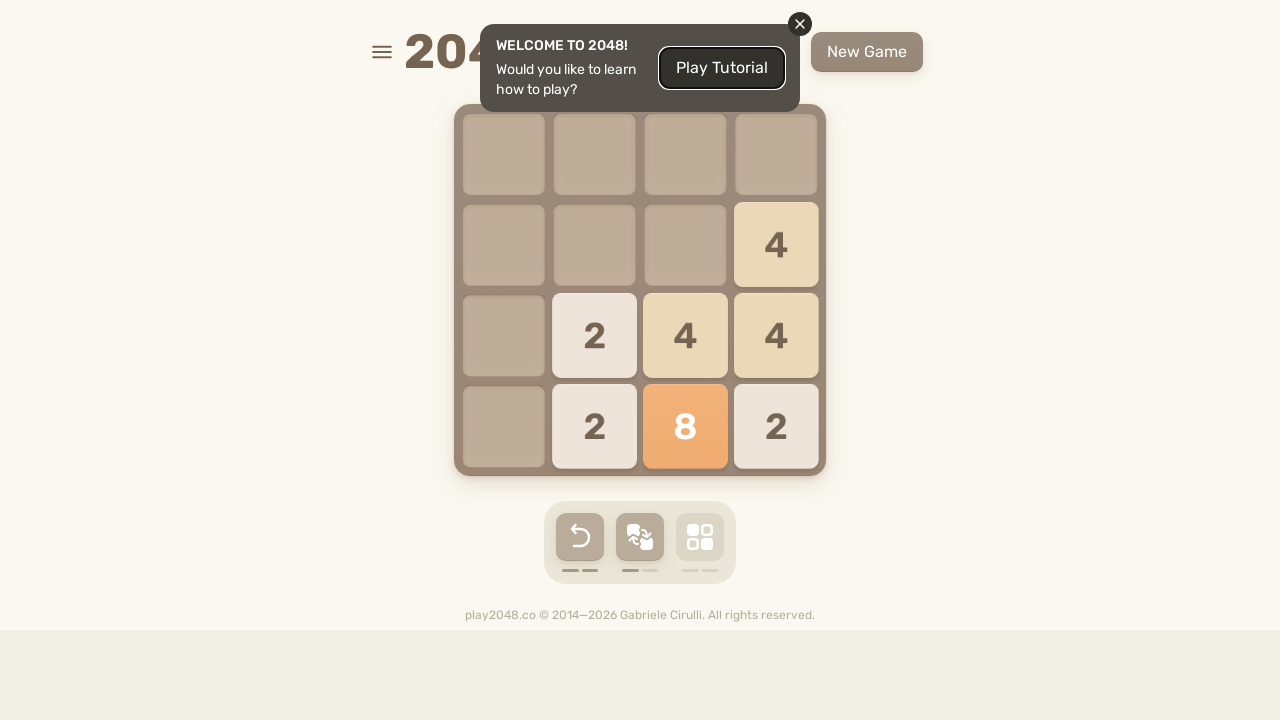

Waited 500ms between moves
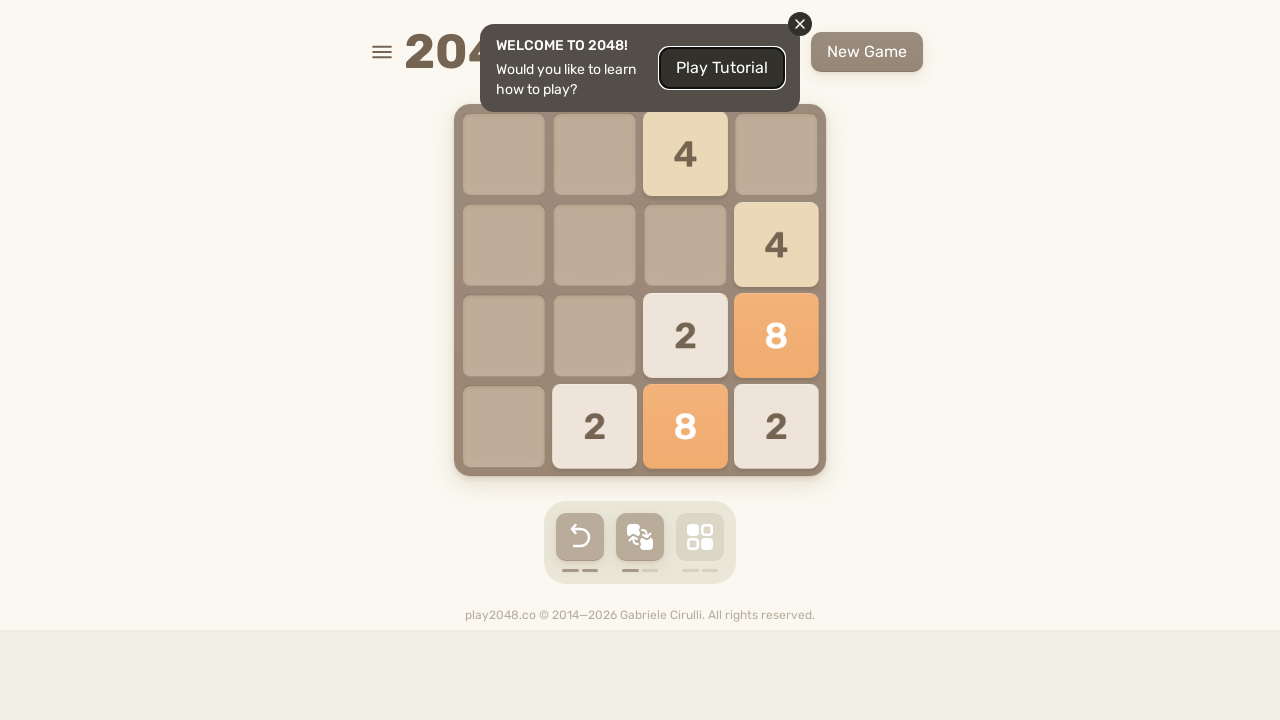

Pressed ArrowDown key
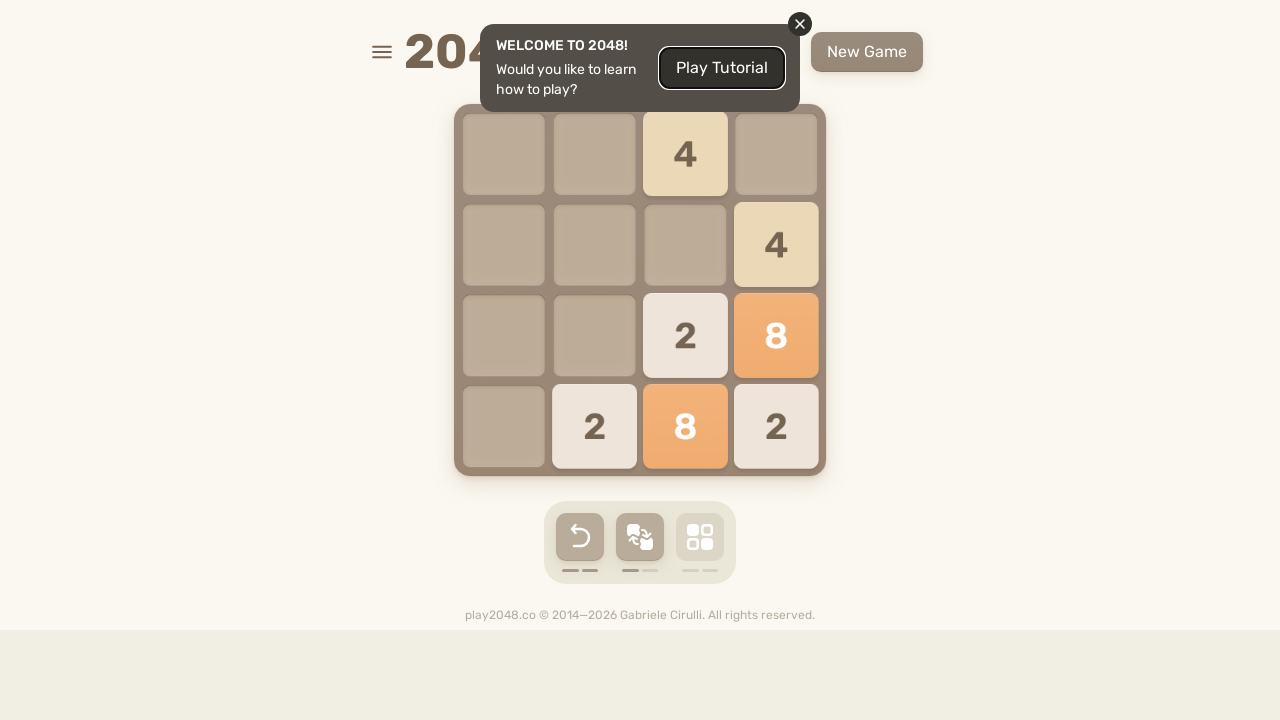

Waited 500ms between moves
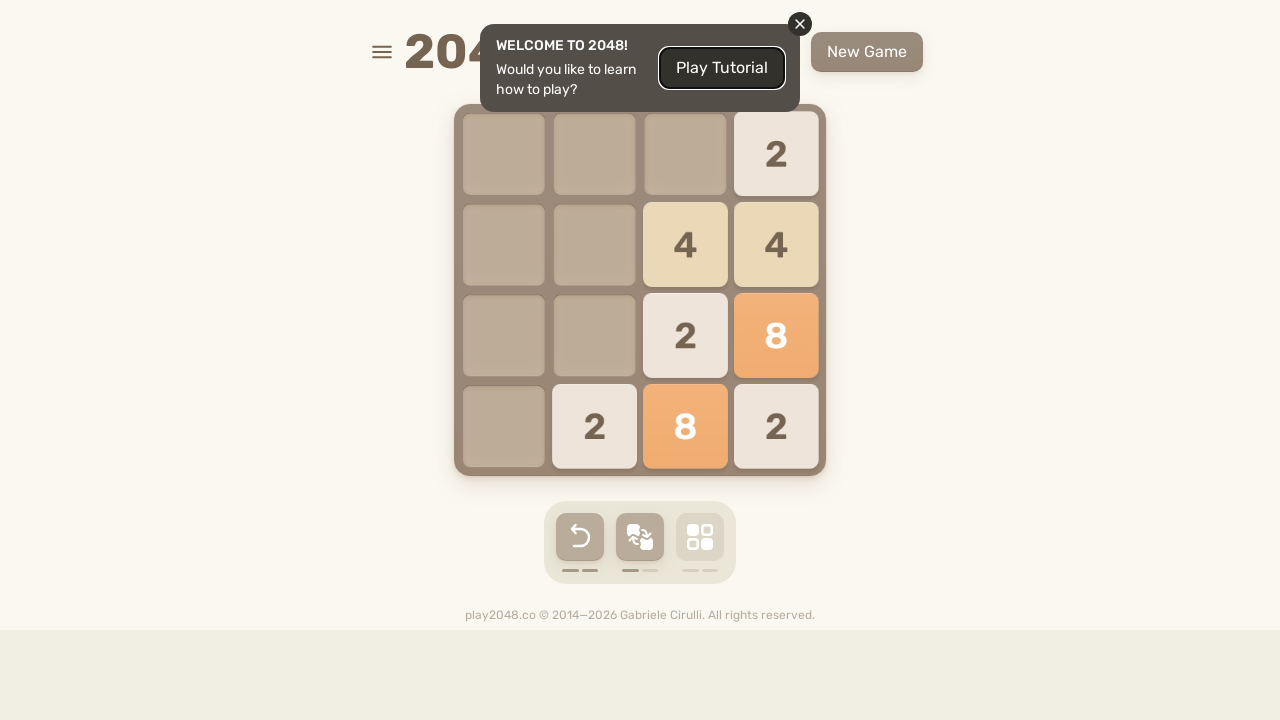

Pressed ArrowRight key
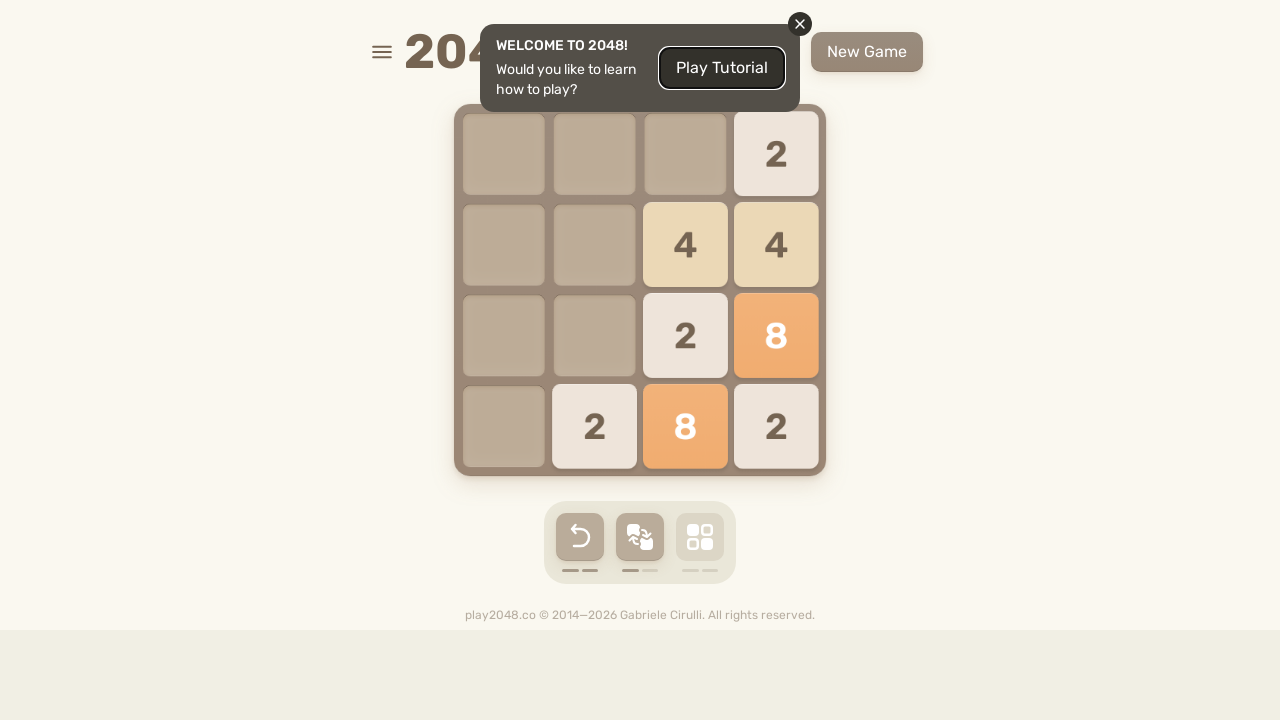

Waited 500ms between moves
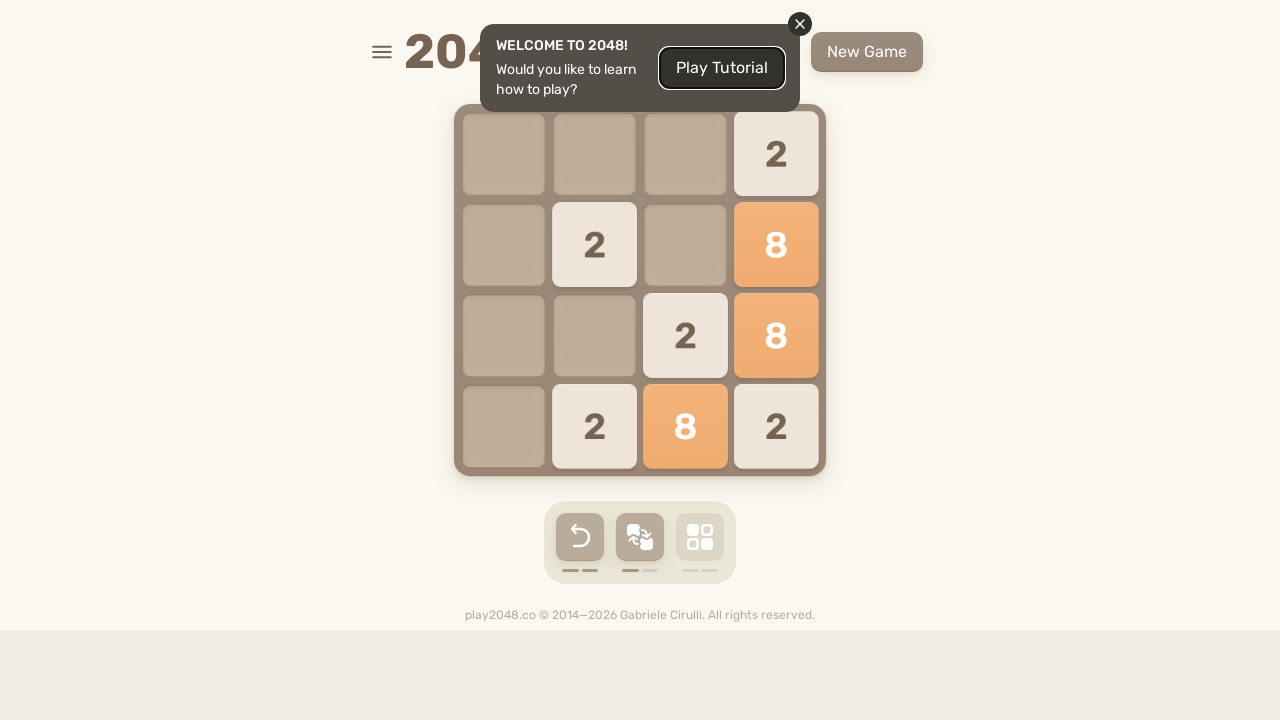

Pressed ArrowDown key
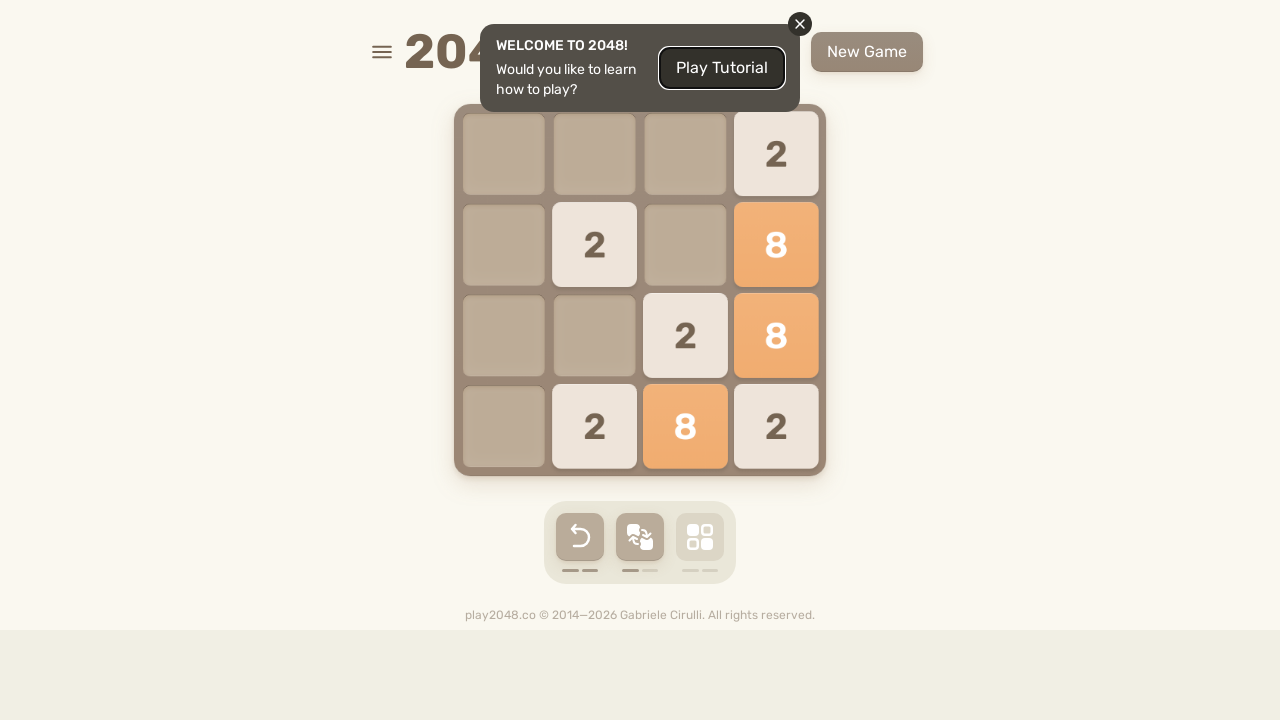

Waited 500ms between moves
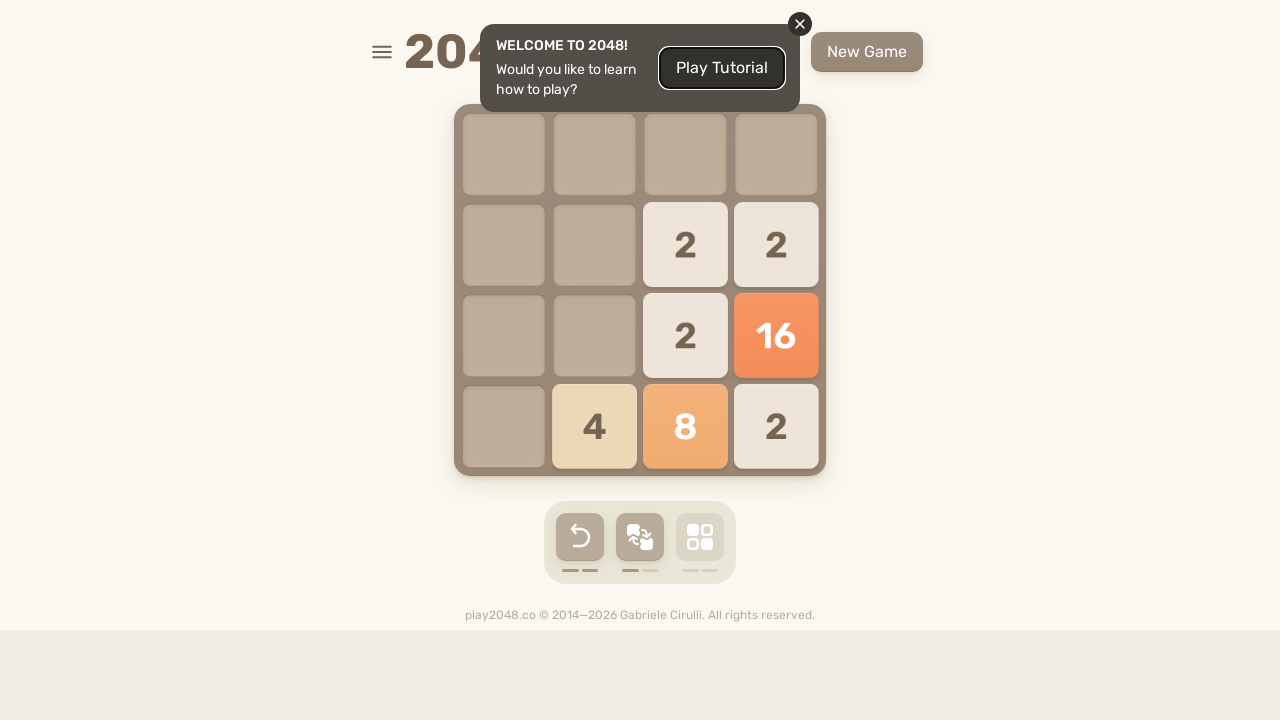

Pressed ArrowDown key
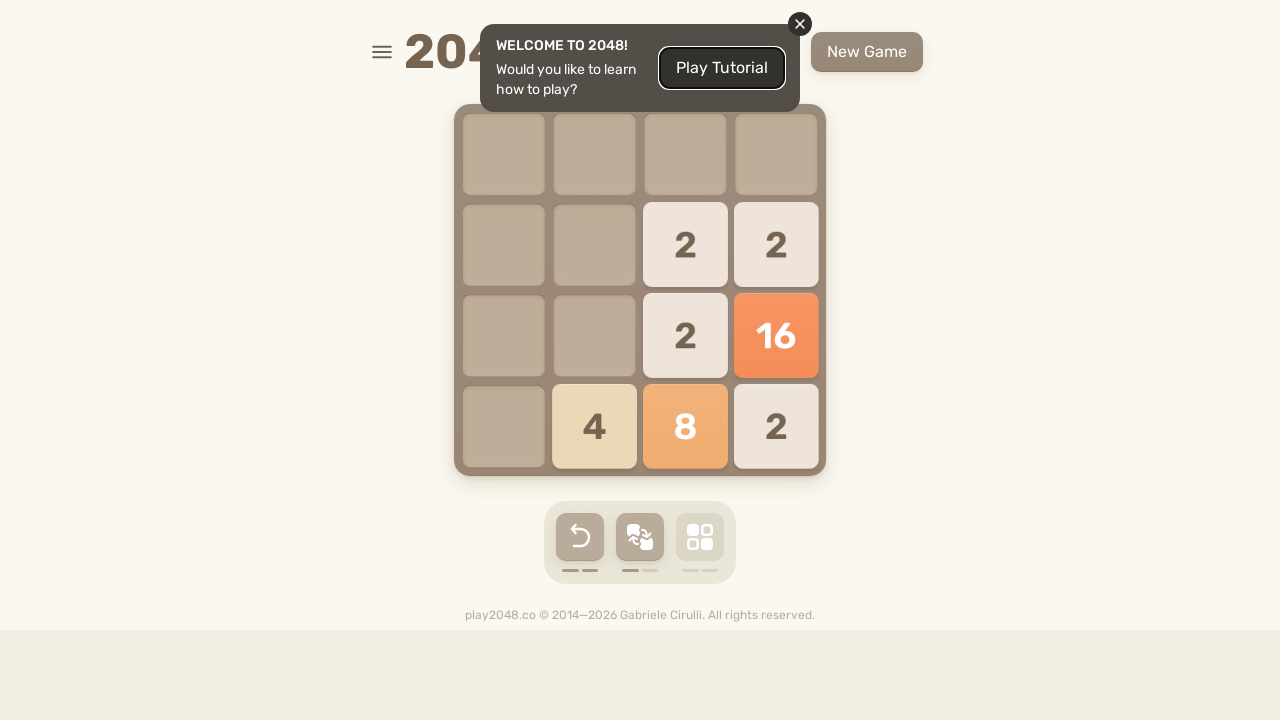

Waited 500ms between moves
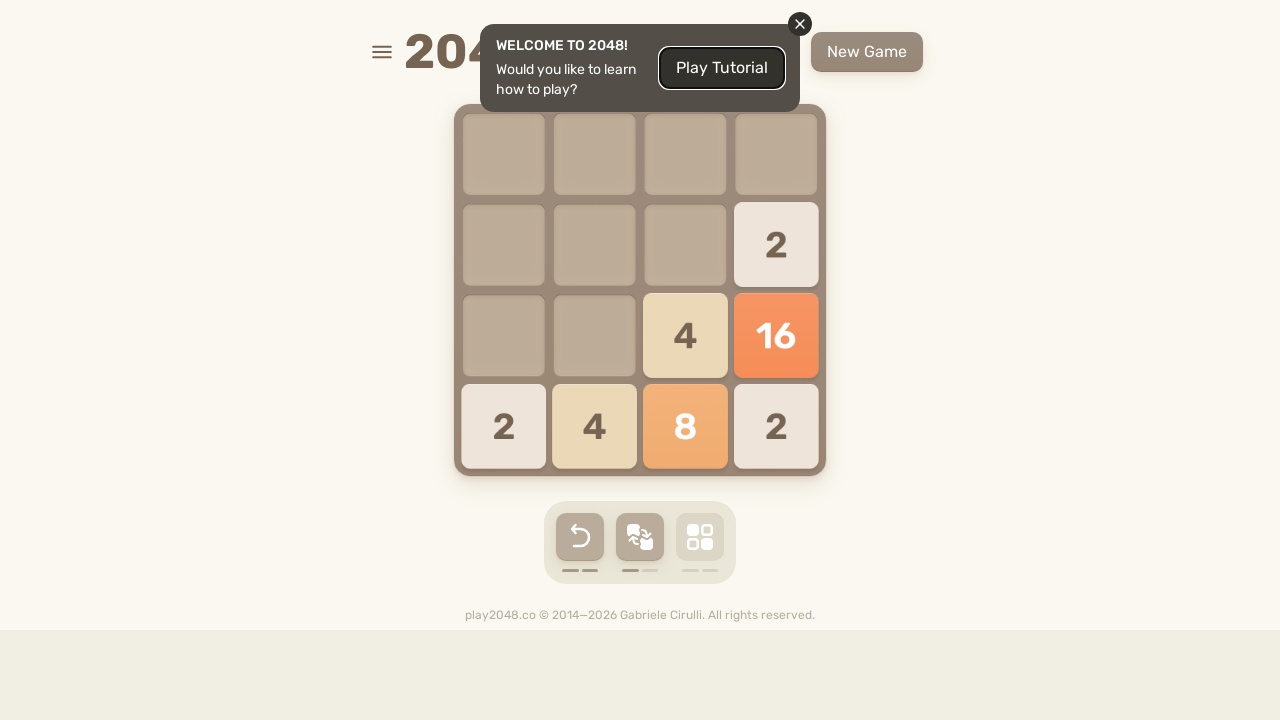

Pressed ArrowUp key
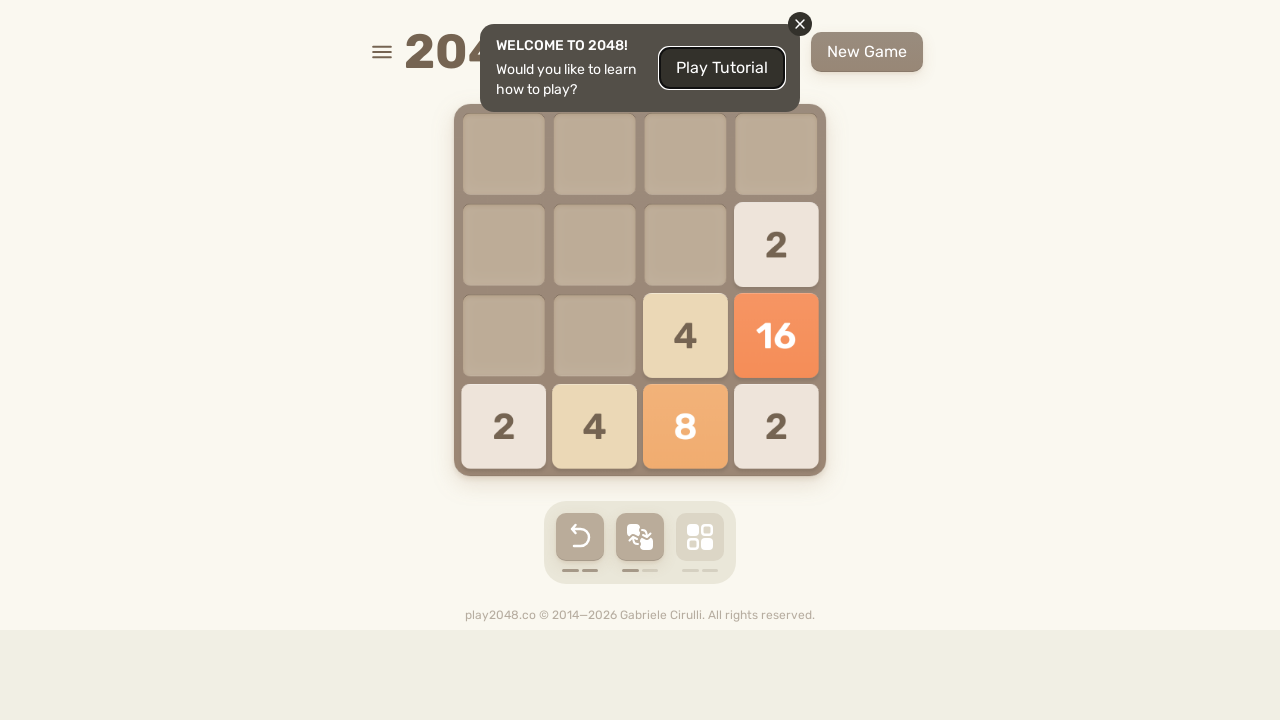

Waited 500ms between moves
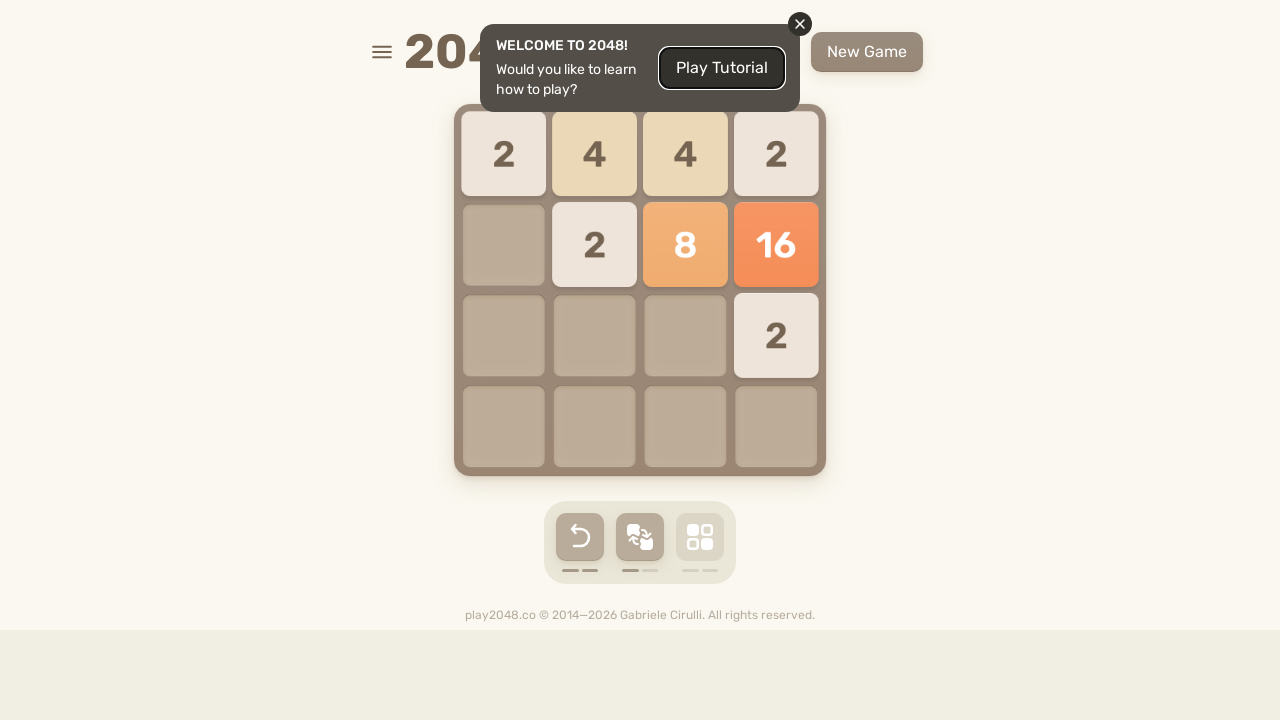

Pressed ArrowUp key
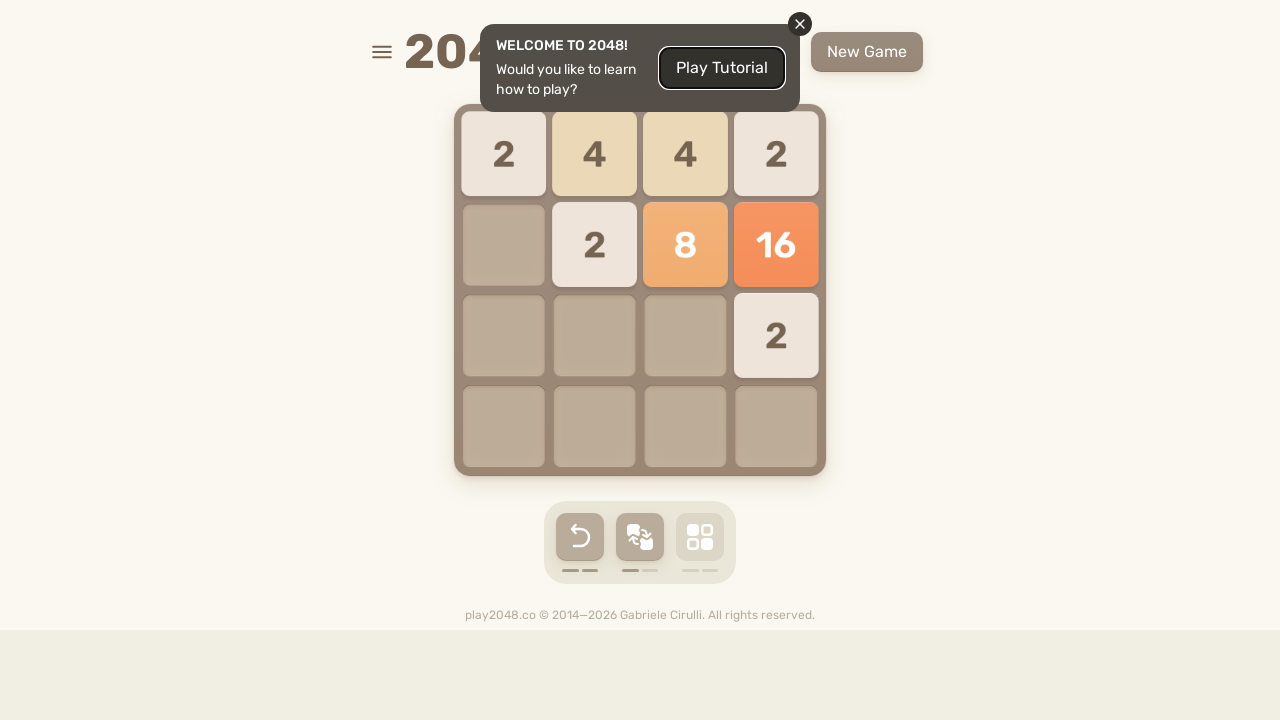

Waited 500ms between moves
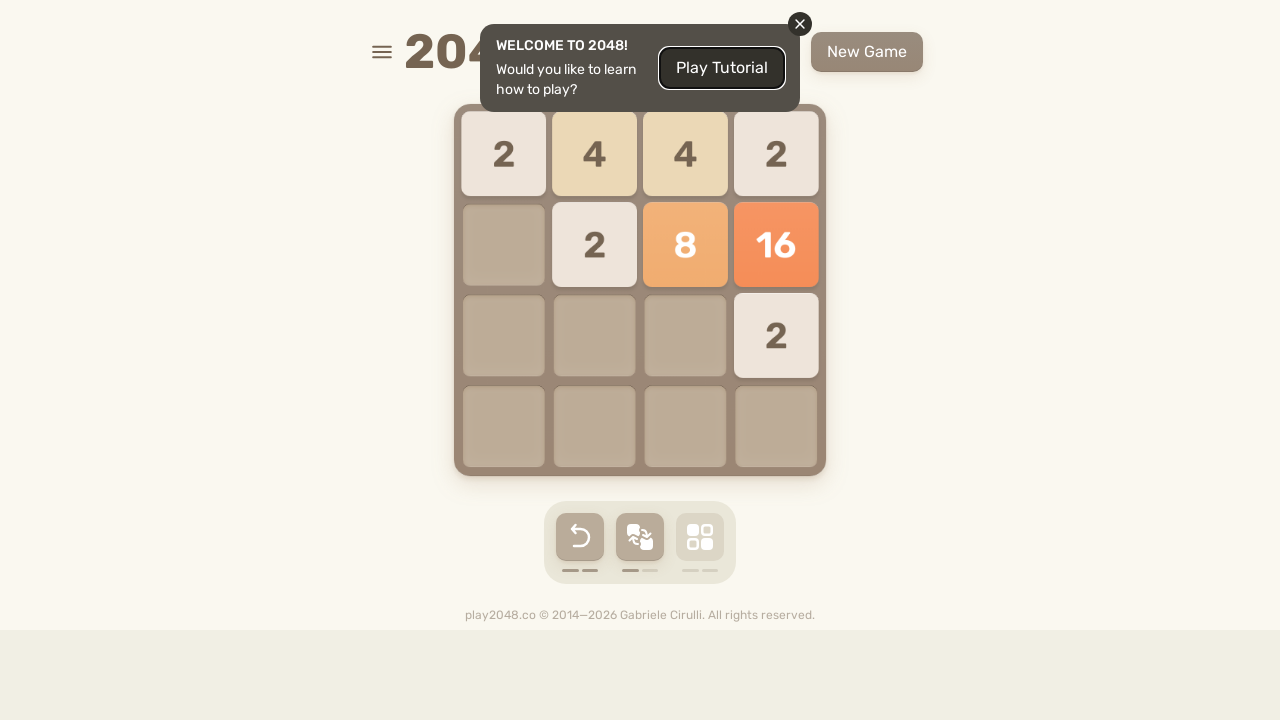

Pressed ArrowUp key
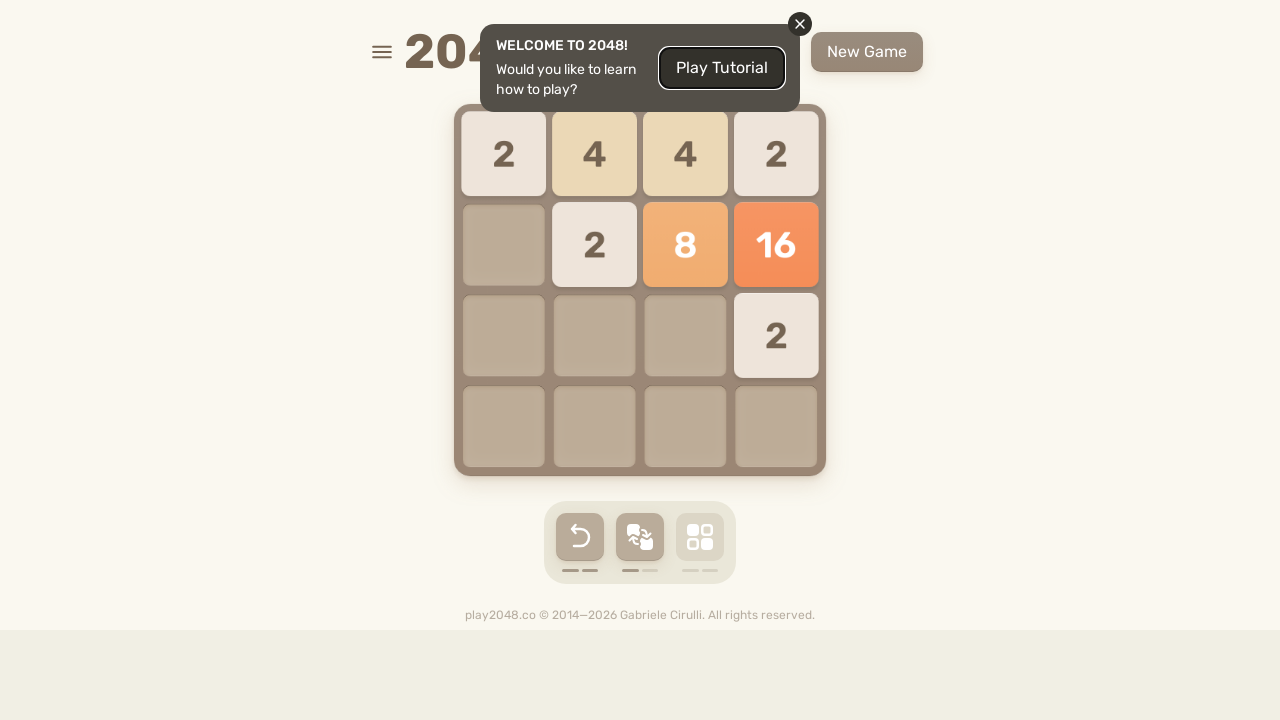

Waited 500ms between moves
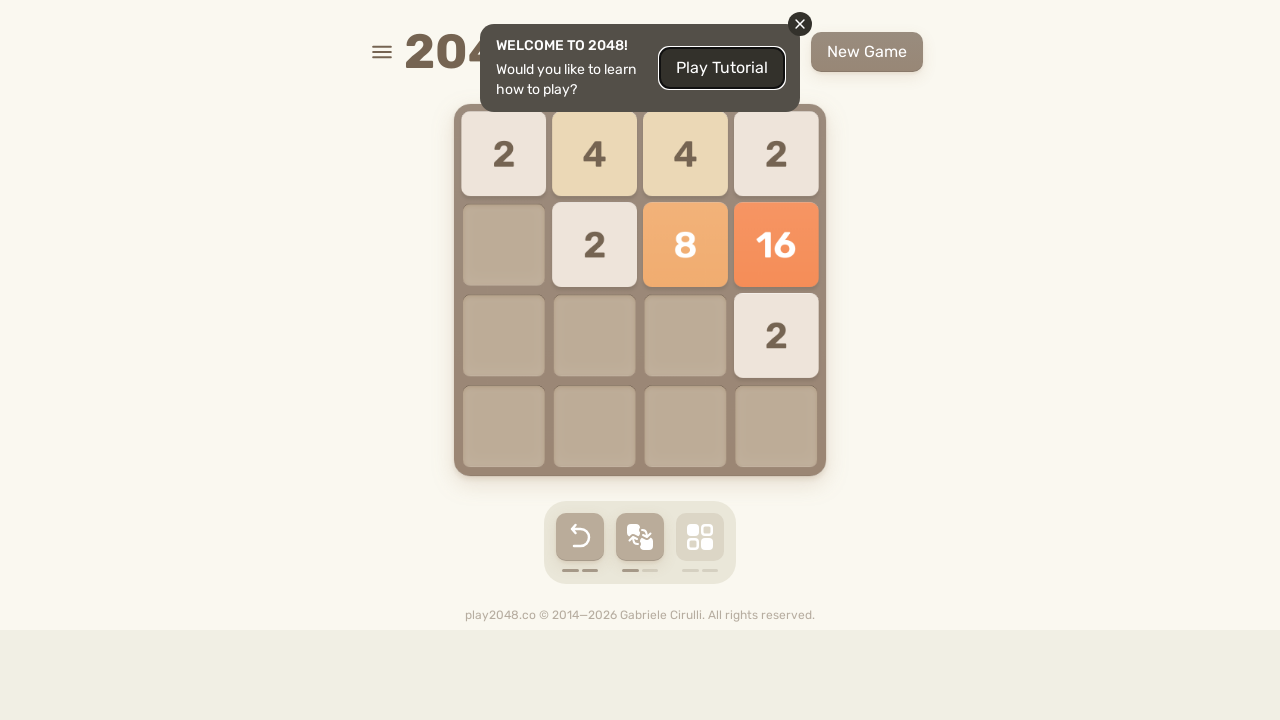

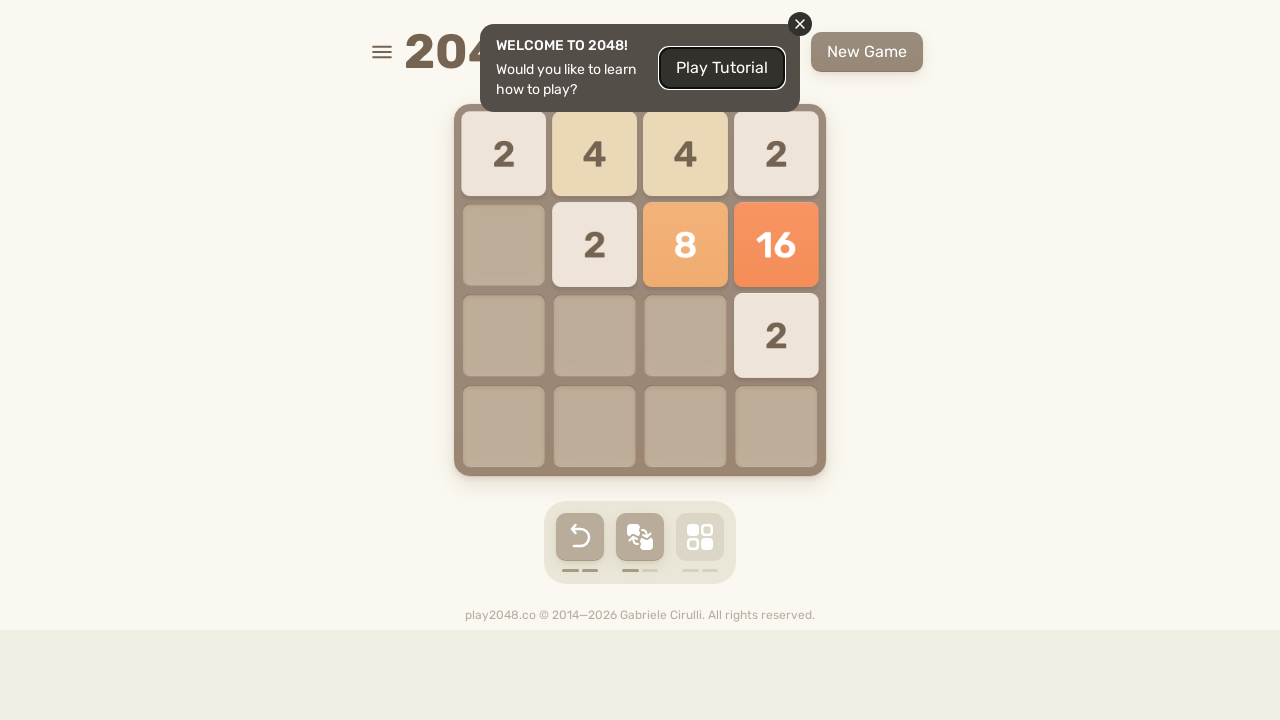